Crawls through 18 pages of counseling center listings, extracting center information from each page by clicking through pagination buttons

Starting URL: https://counselors.or.kr/KOR/user/find_center.php

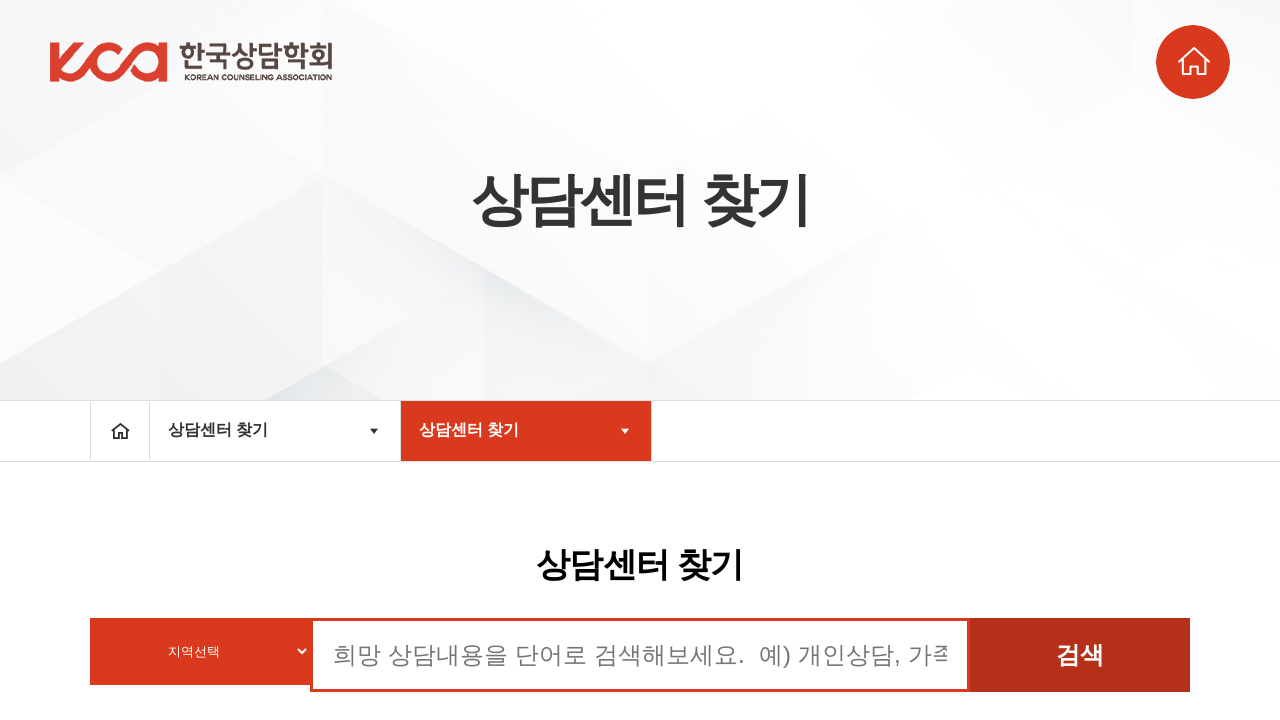

Waited for counseling center list section to load
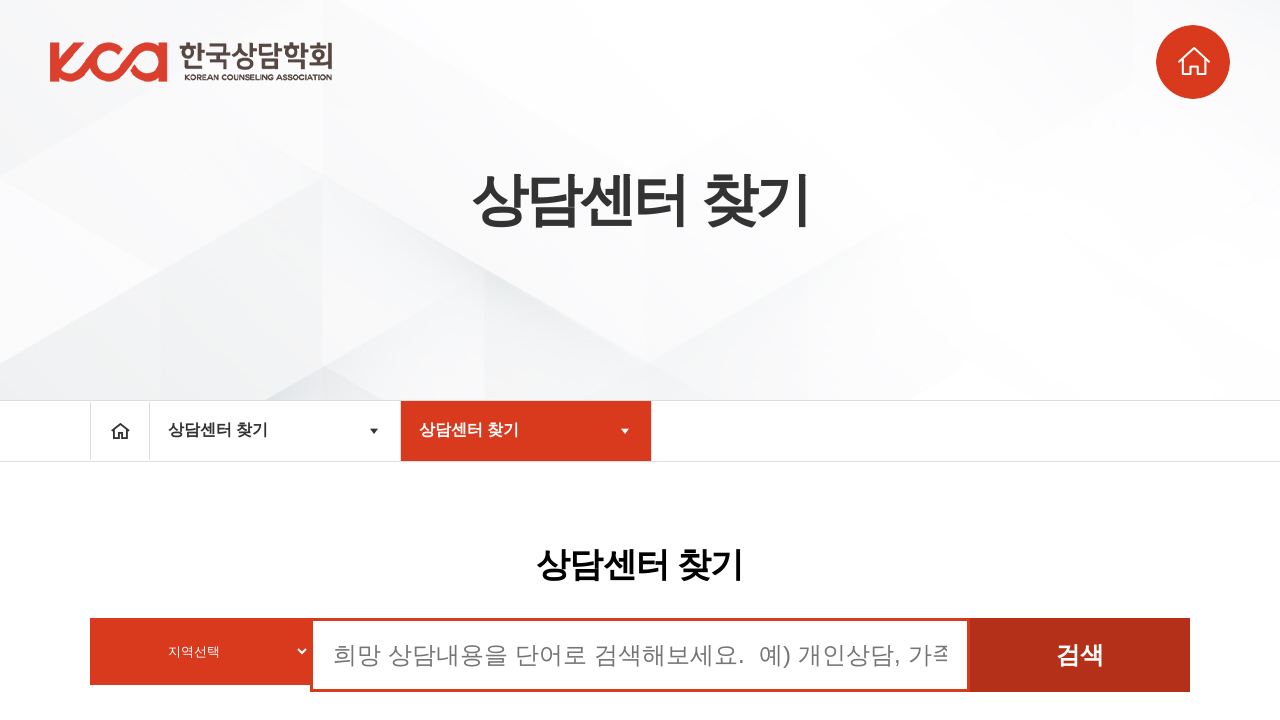

Waited for table content to load on page 1
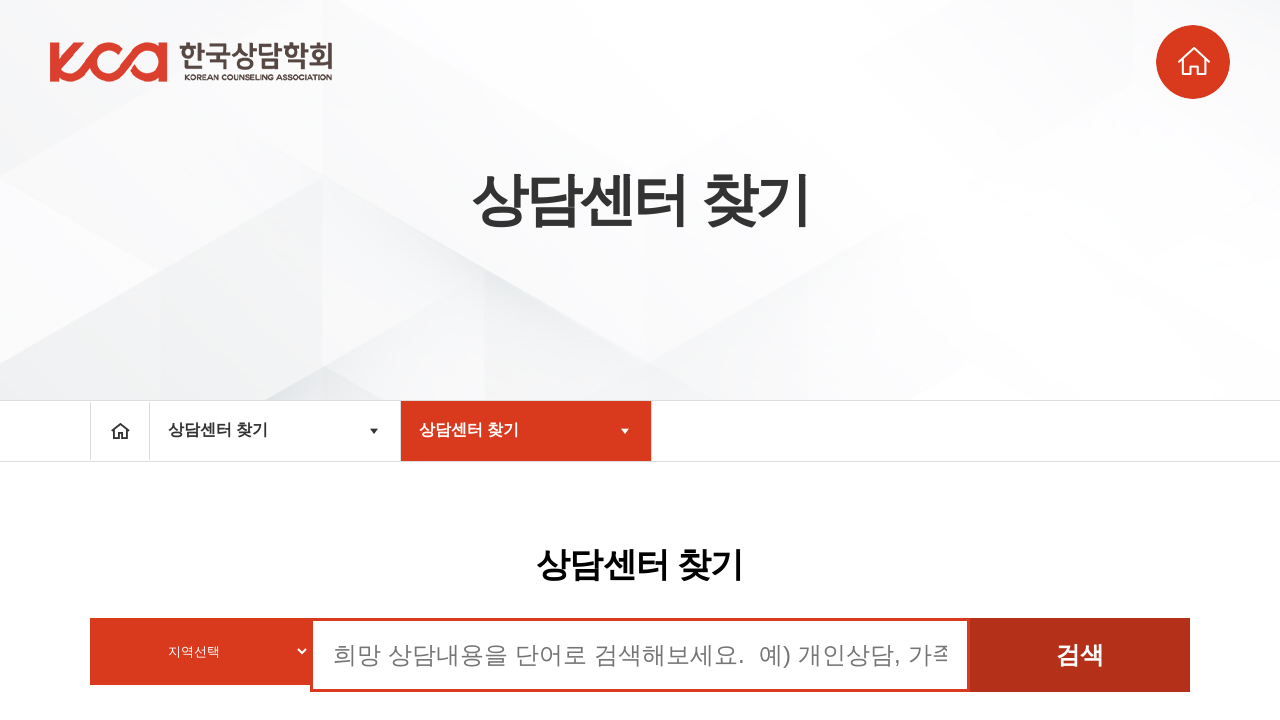

Retrieved pagination buttons on page 1
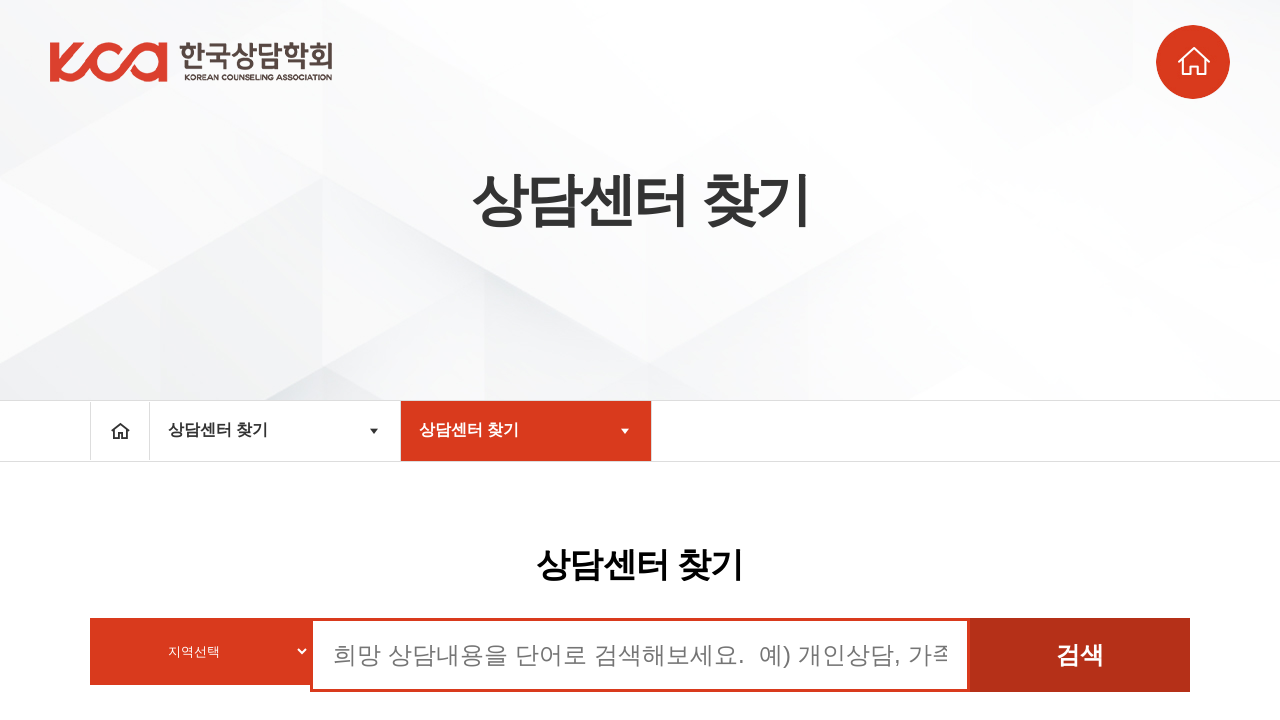

Clicked next page button to navigate from page 1 to page 2 at (736, 416) on section#user_sub.find_center.con div.paging a >> nth=7
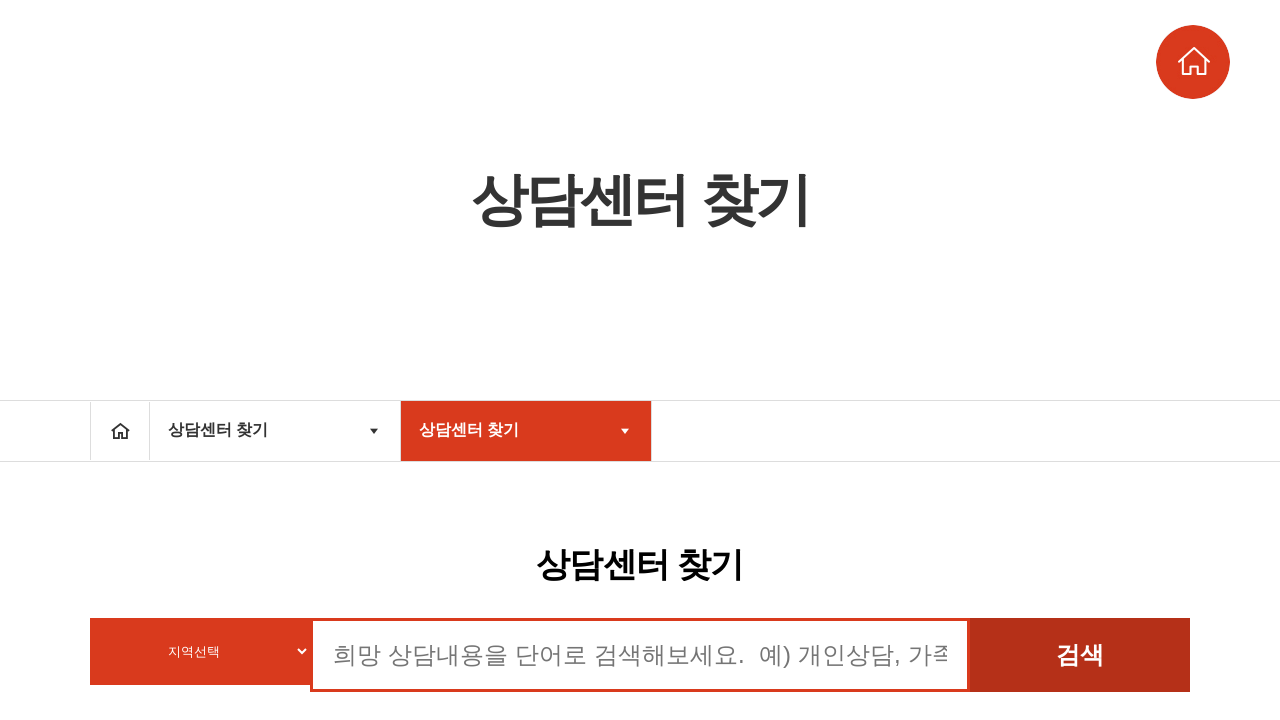

Waited for page 2 content to load
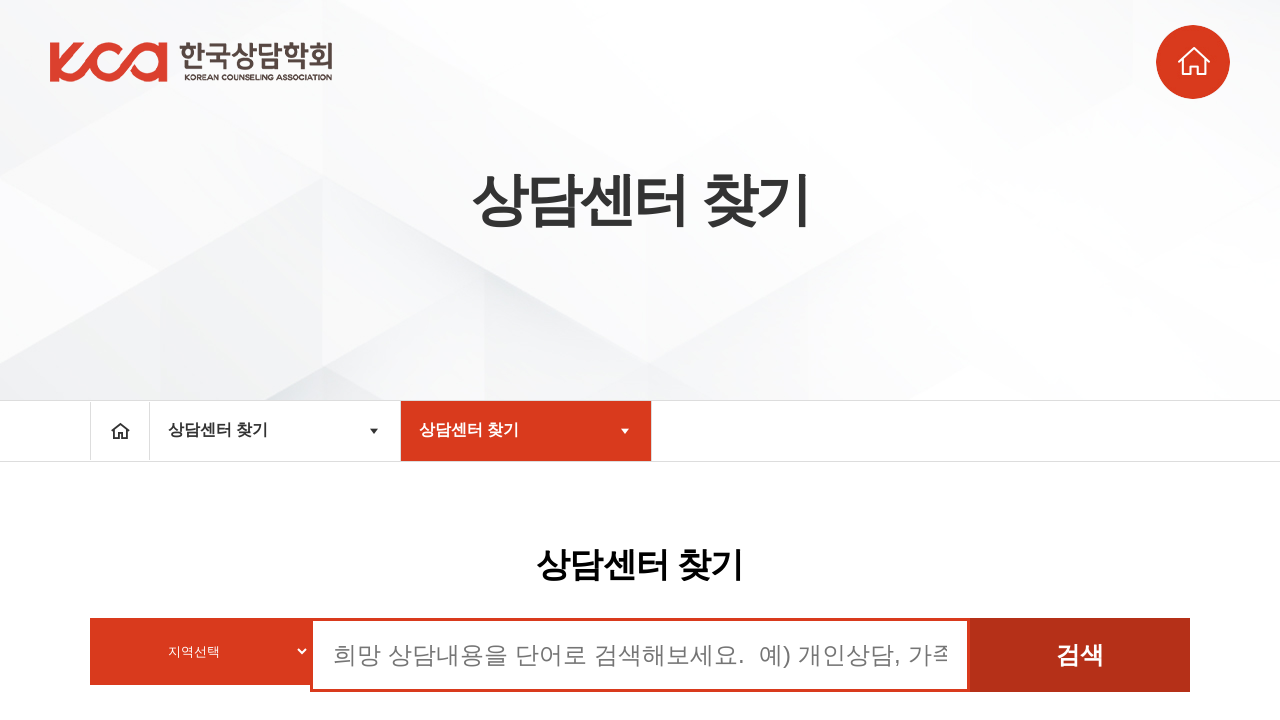

Waited for table content to load on page 2
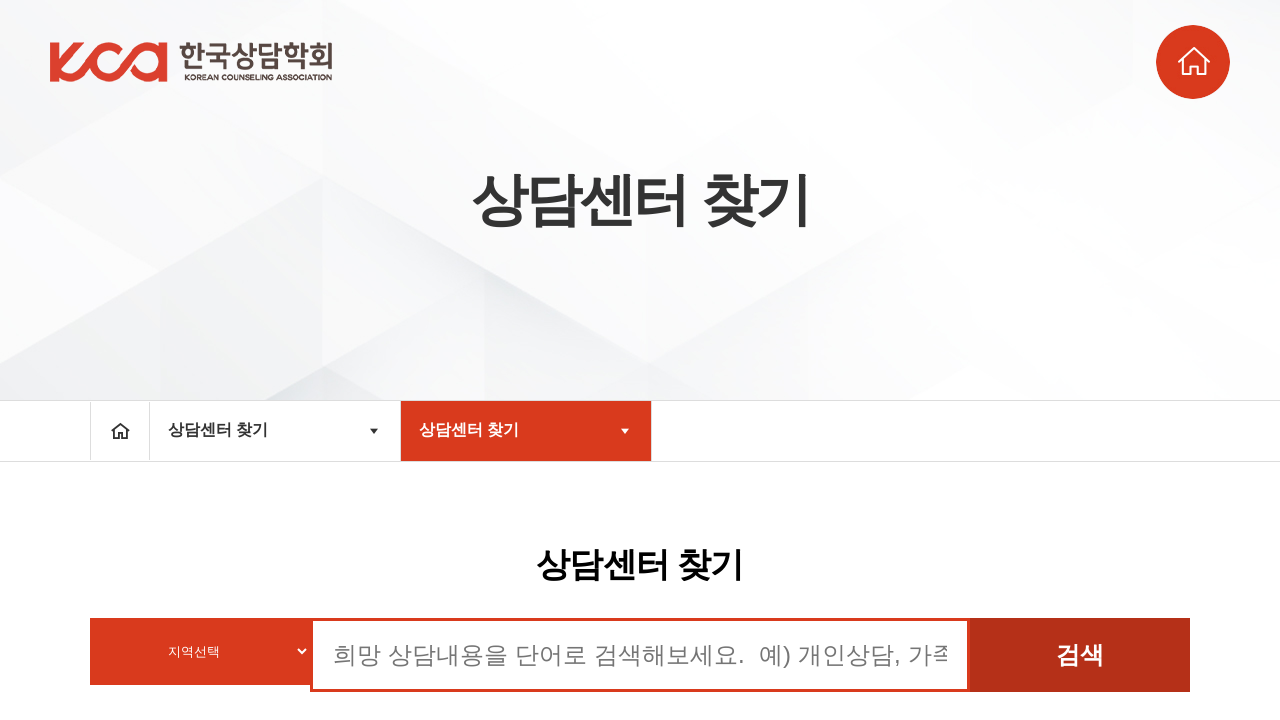

Retrieved pagination buttons on page 2
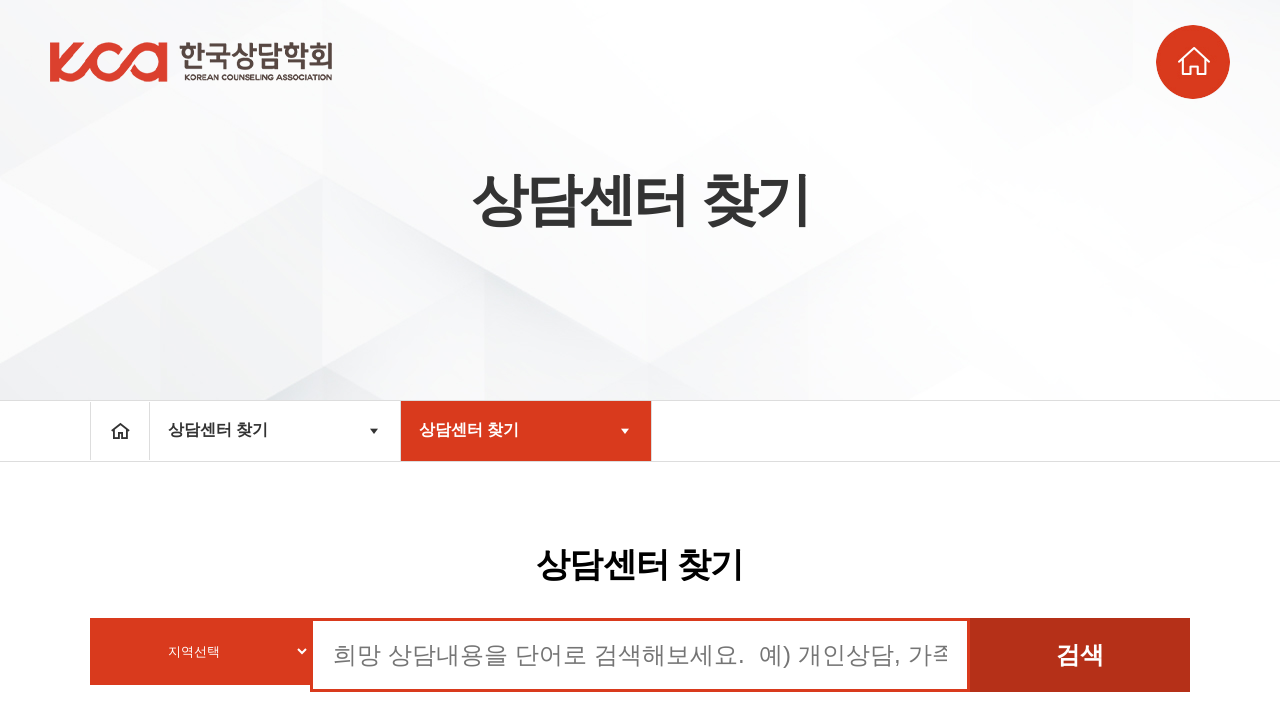

Clicked next page button to navigate from page 2 to page 3 at (736, 416) on section#user_sub.find_center.con div.paging a >> nth=7
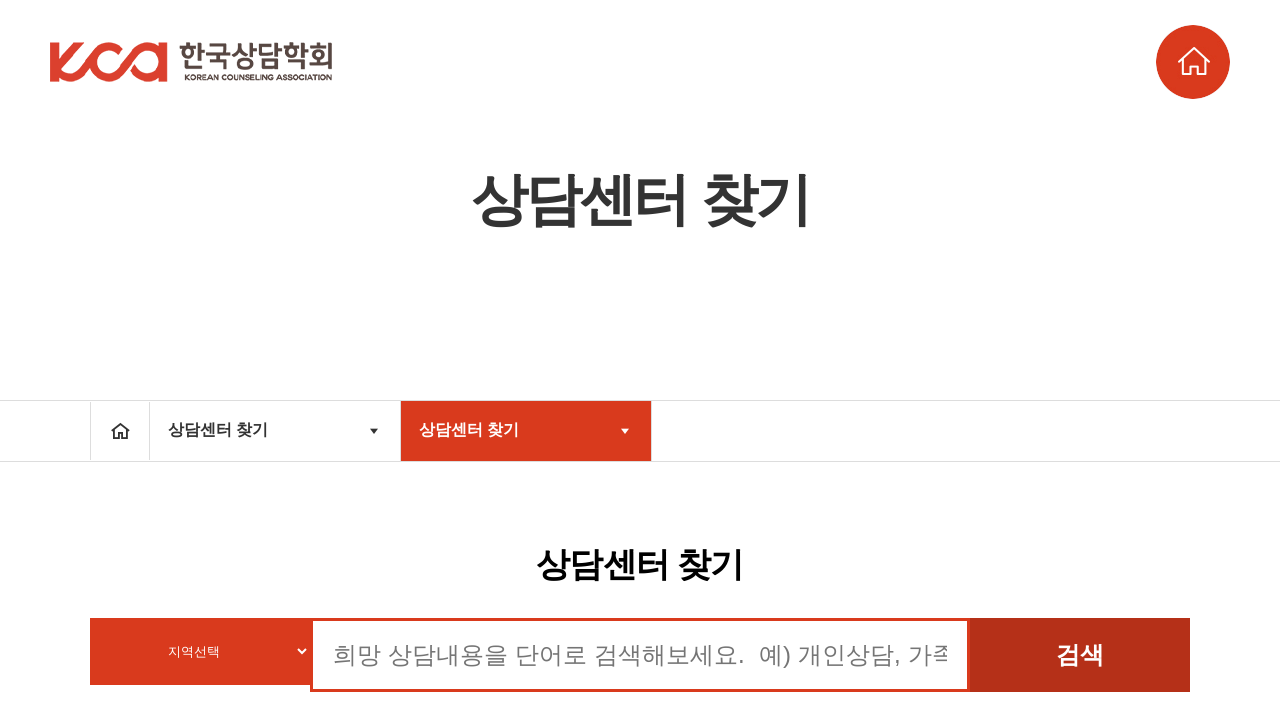

Waited for page 3 content to load
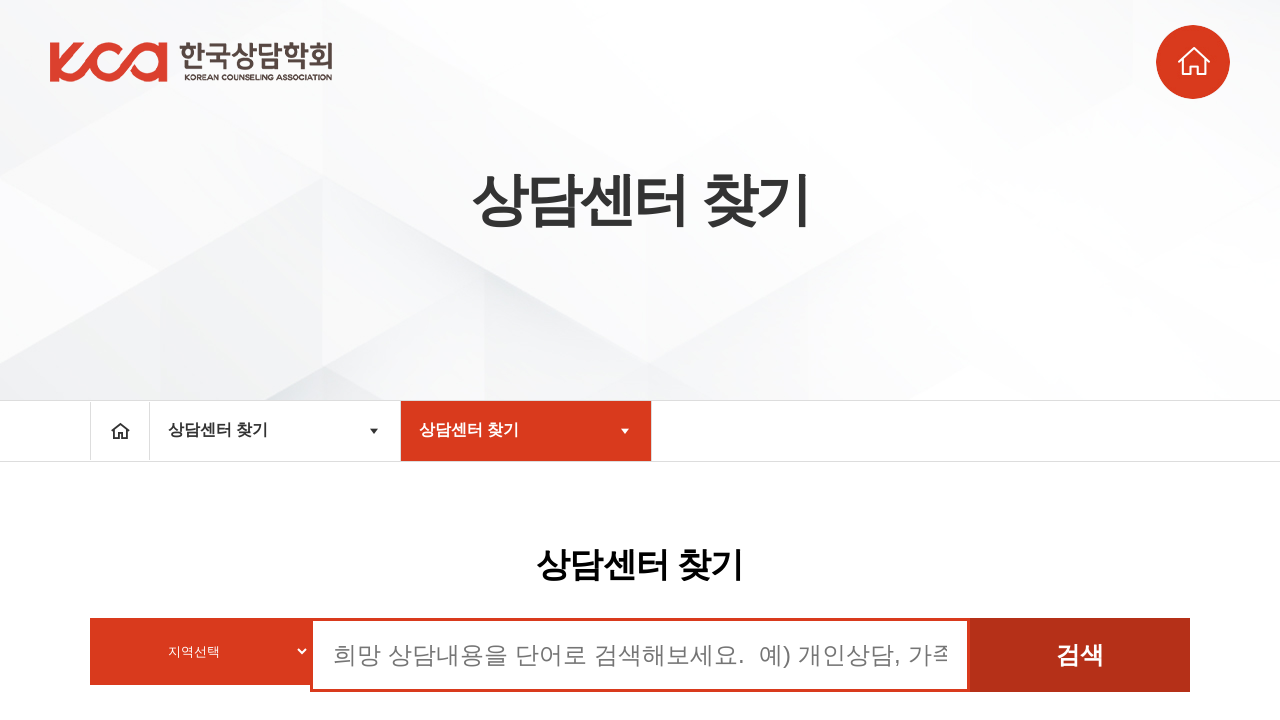

Waited for table content to load on page 3
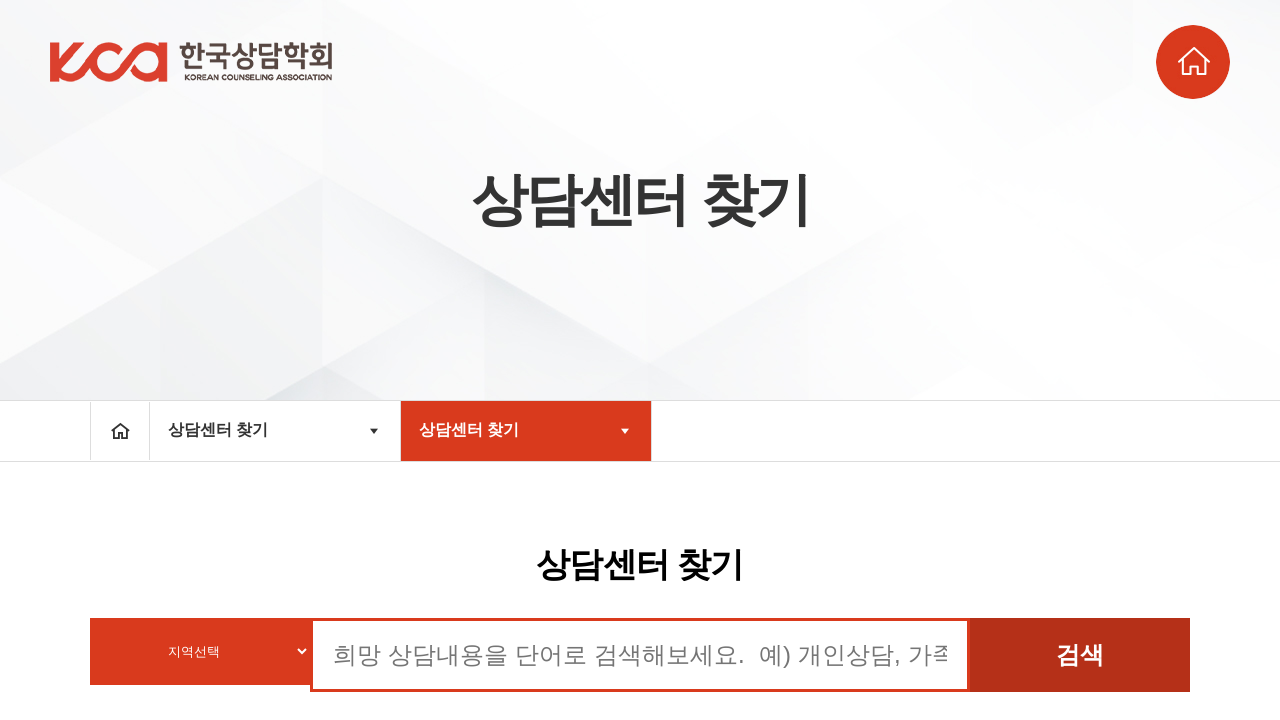

Retrieved pagination buttons on page 3
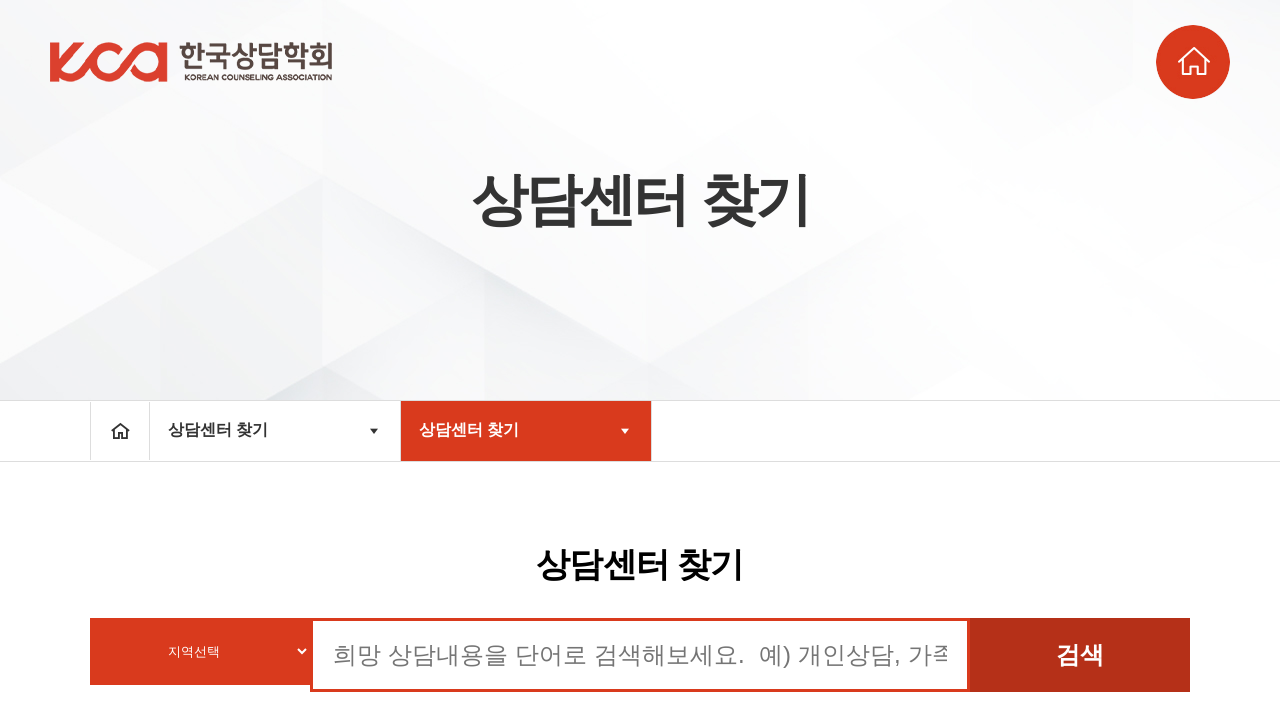

Clicked next page button to navigate from page 3 to page 4 at (736, 416) on section#user_sub.find_center.con div.paging a >> nth=7
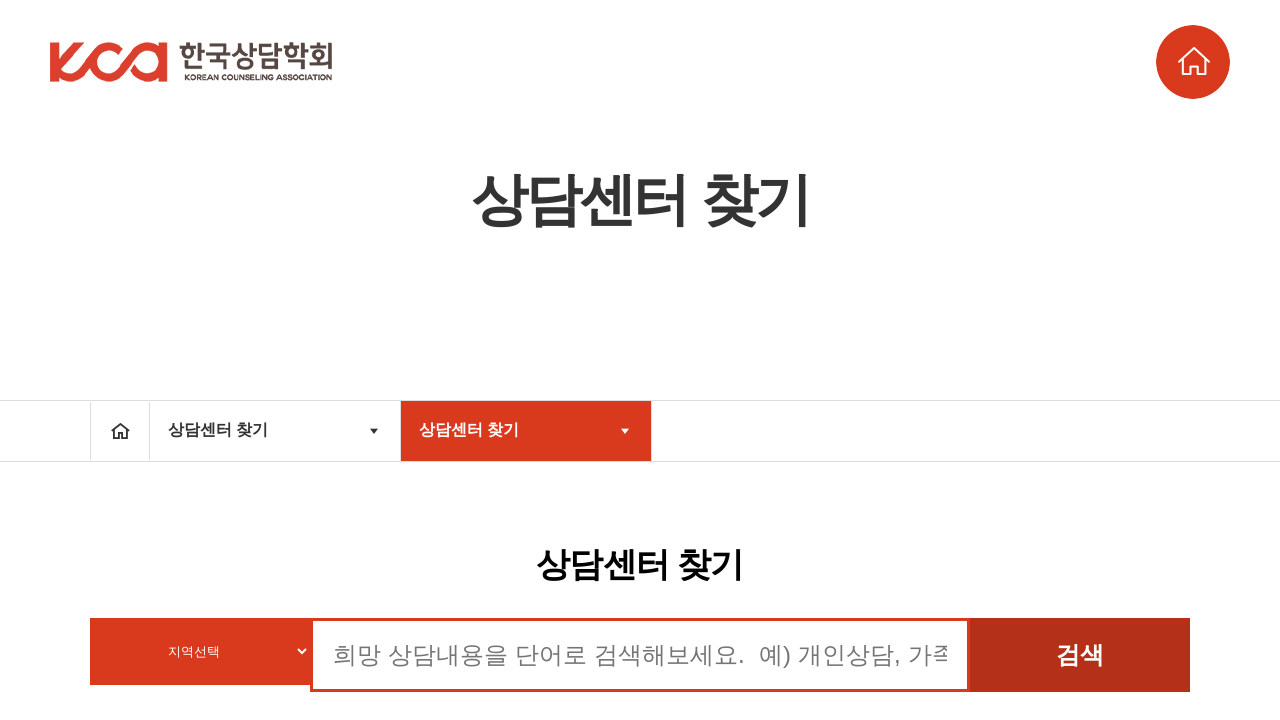

Waited for page 4 content to load
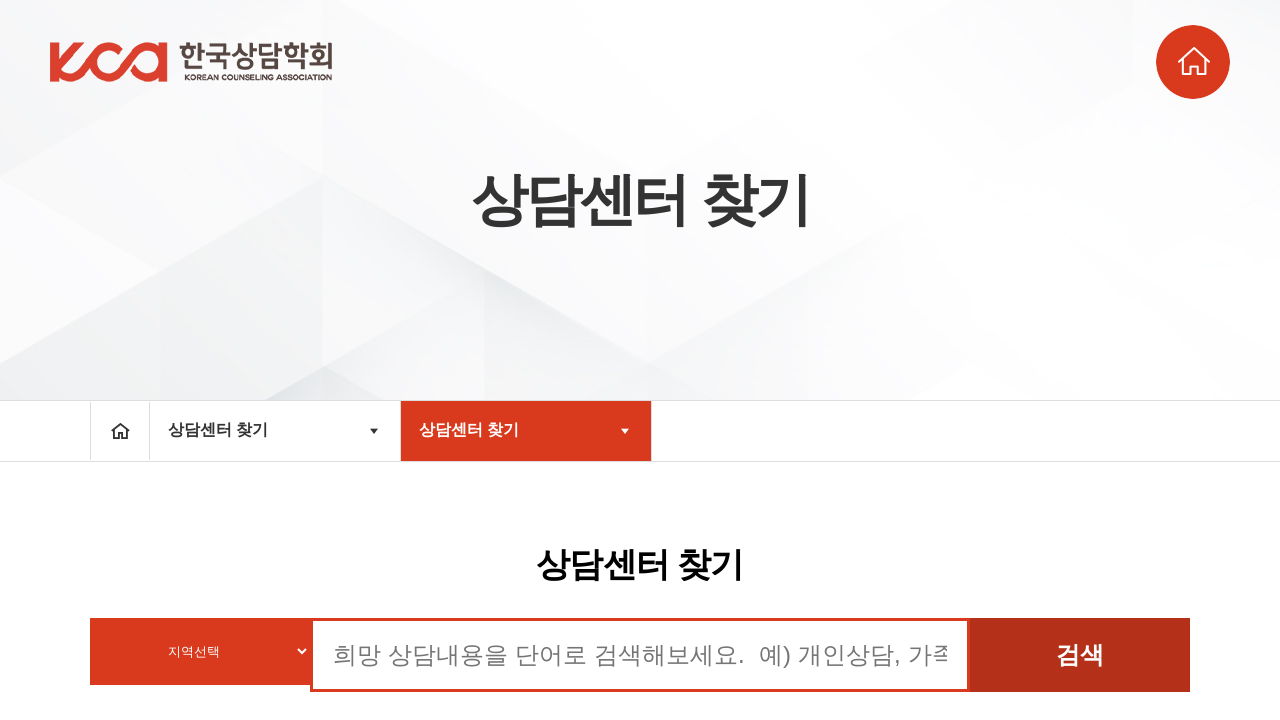

Waited for table content to load on page 4
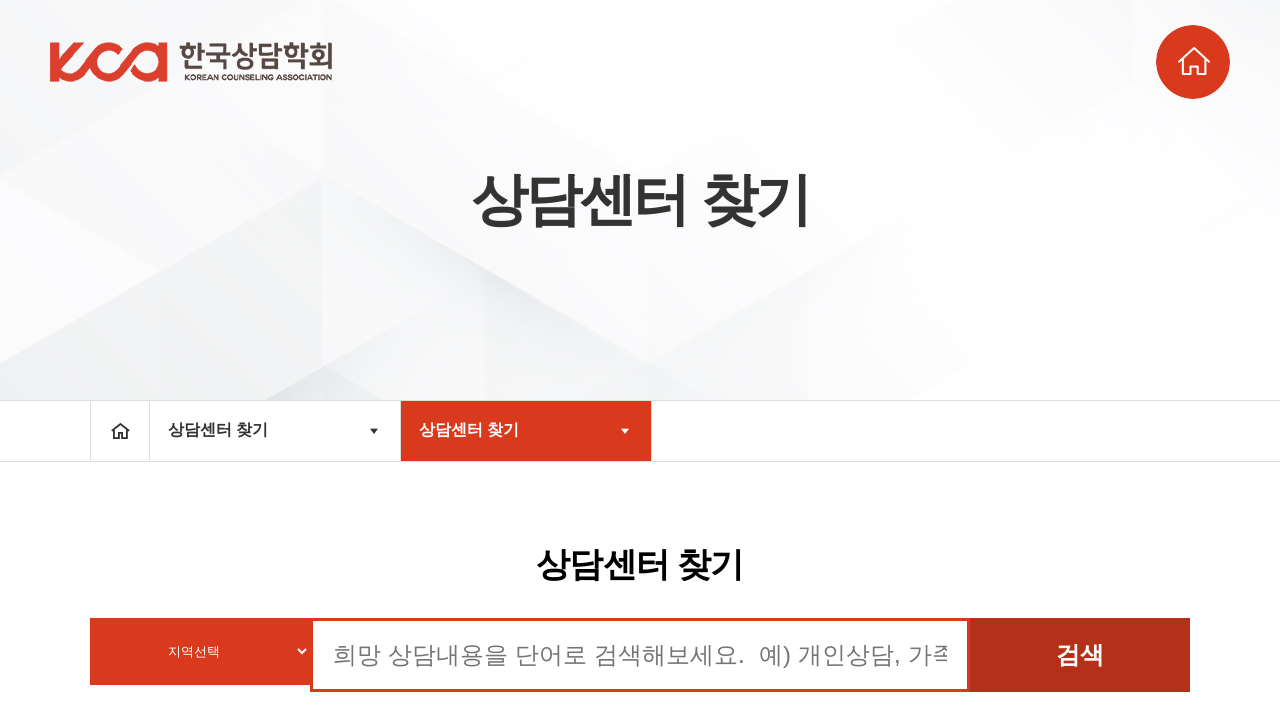

Retrieved pagination buttons on page 4
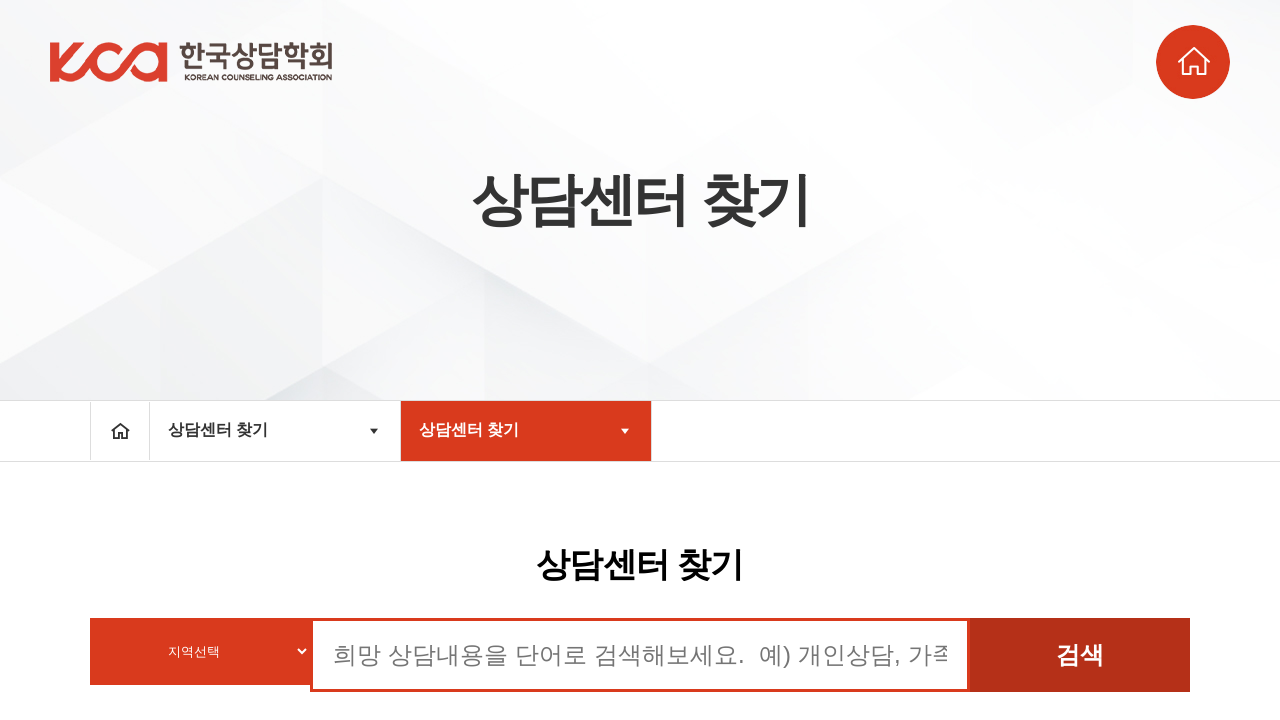

Clicked next page button to navigate from page 4 to page 5 at (720, 416) on section#user_sub.find_center.con div.paging a >> nth=6
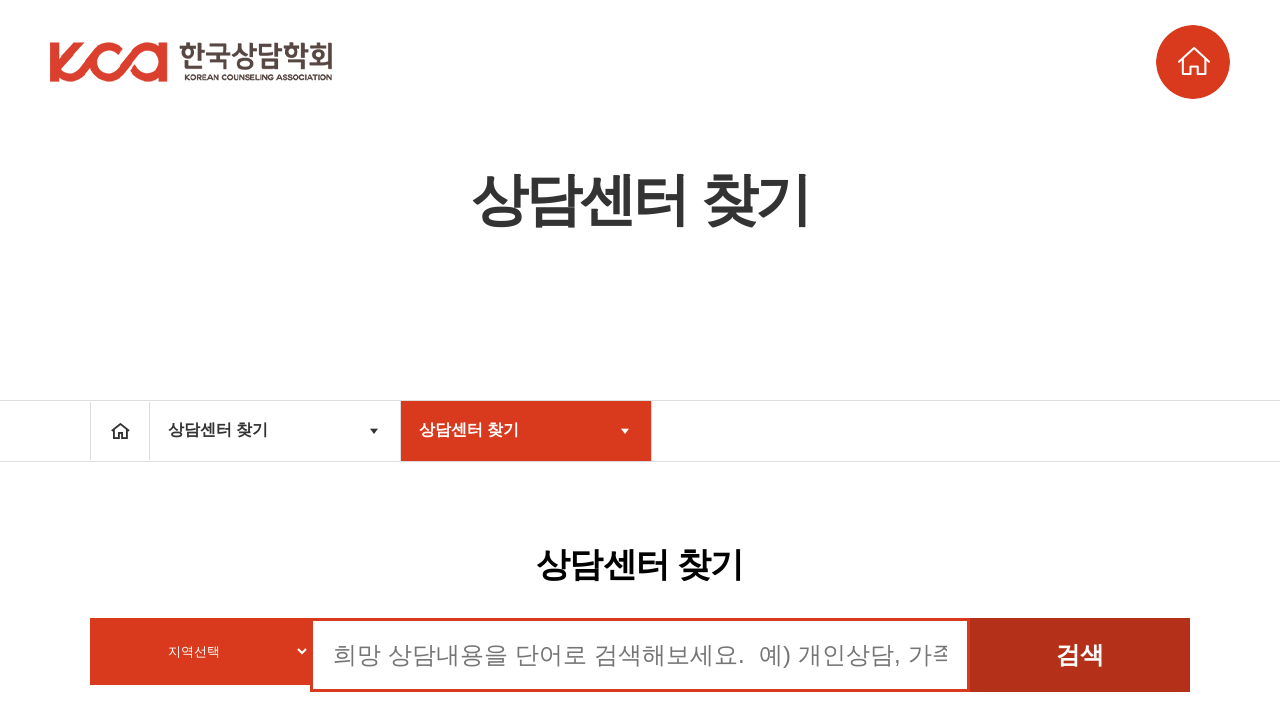

Waited for page 5 content to load
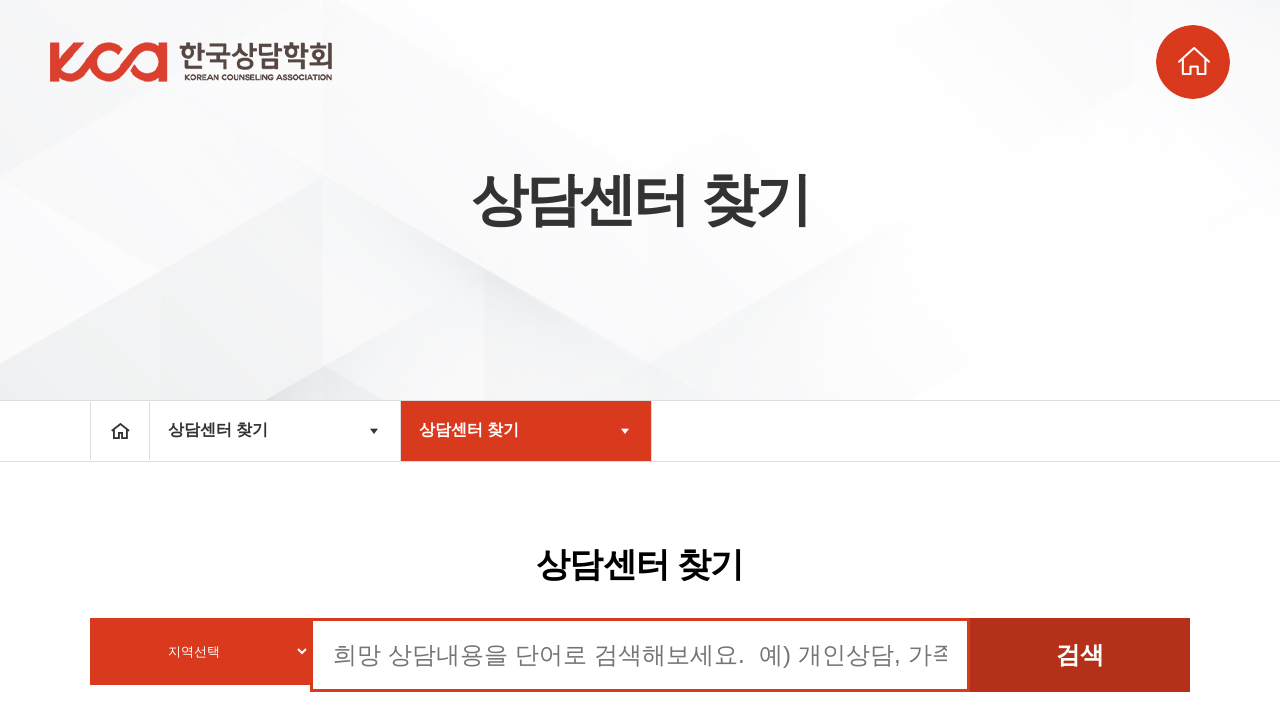

Waited for table content to load on page 5
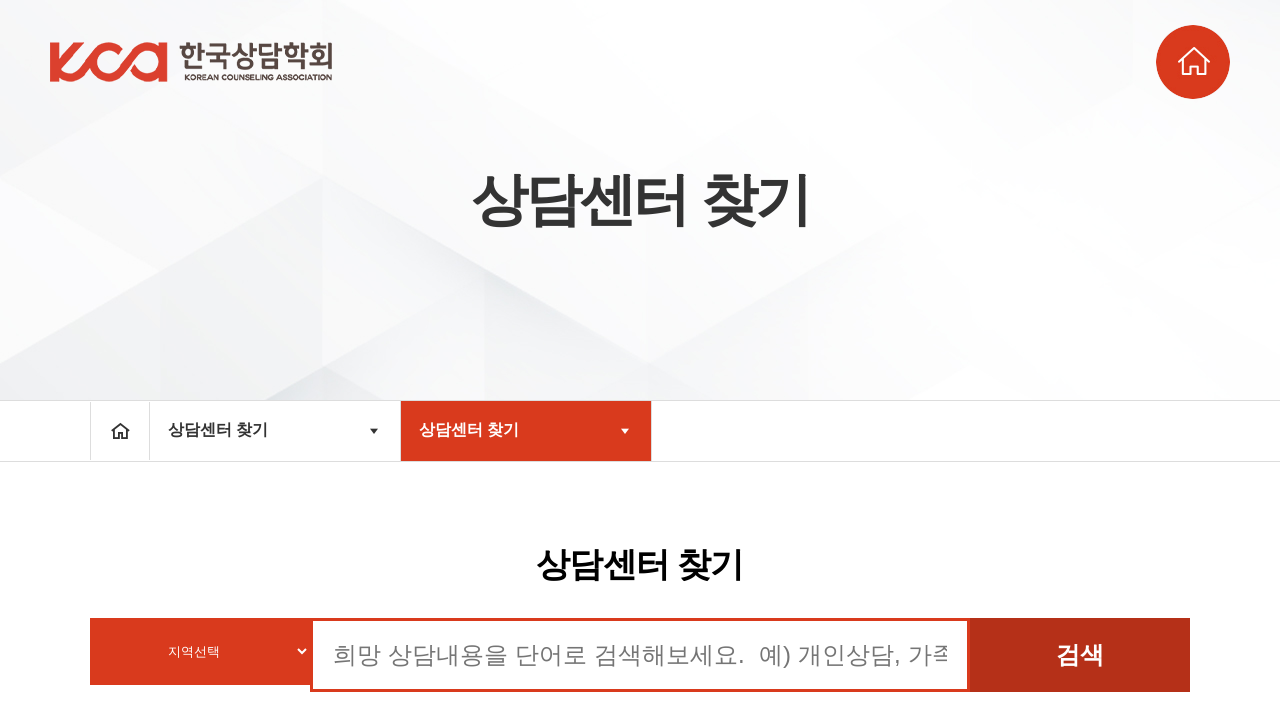

Retrieved pagination buttons on page 5
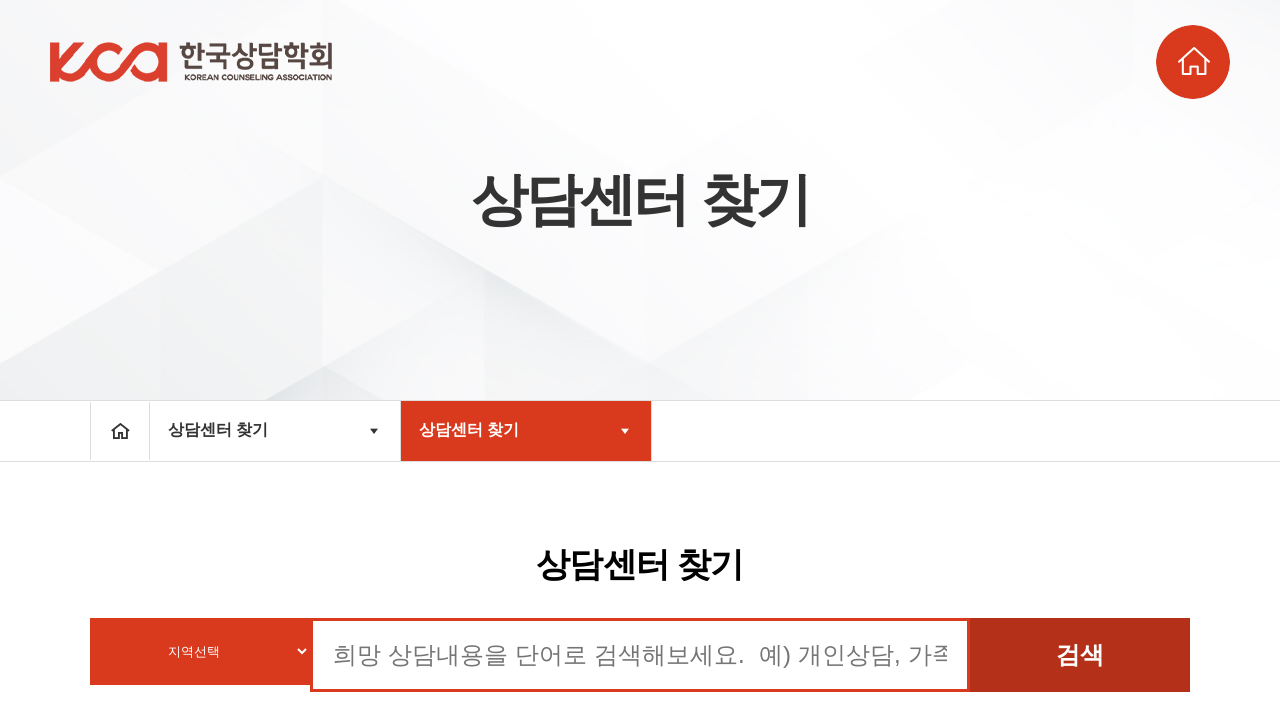

Clicked next page button to navigate from page 5 to page 6 at (720, 416) on section#user_sub.find_center.con div.paging a >> nth=6
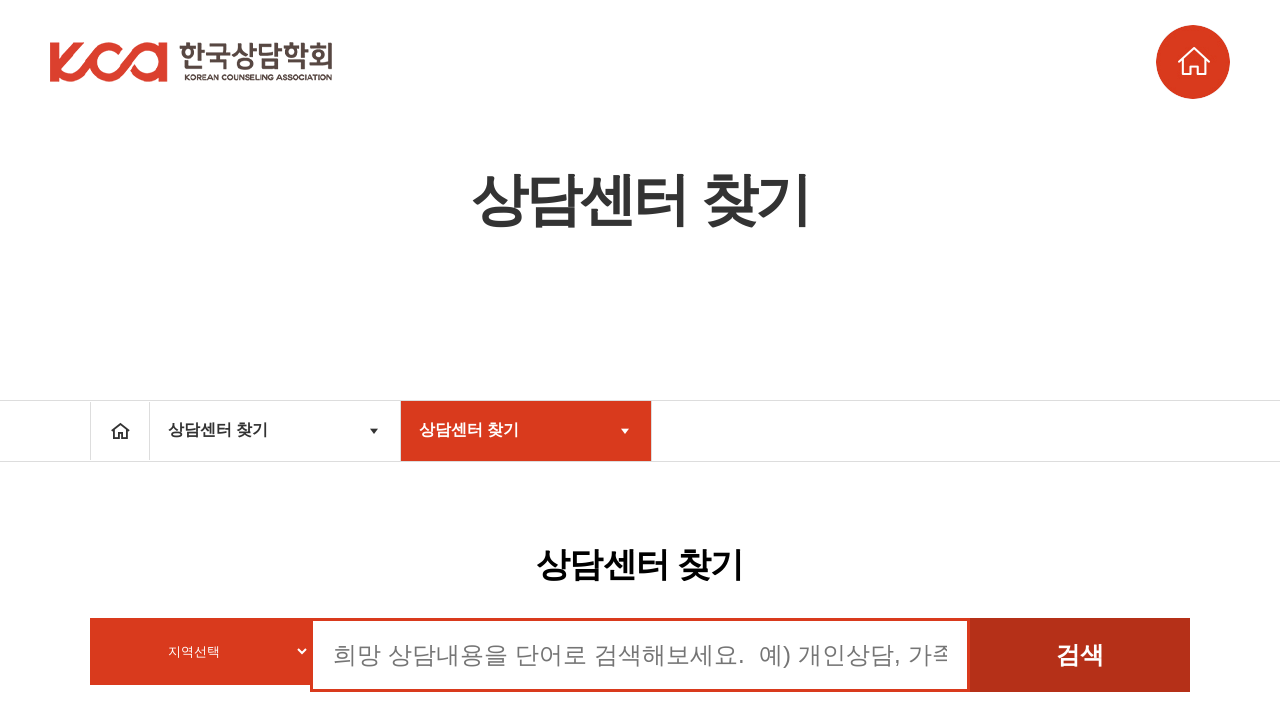

Waited for page 6 content to load
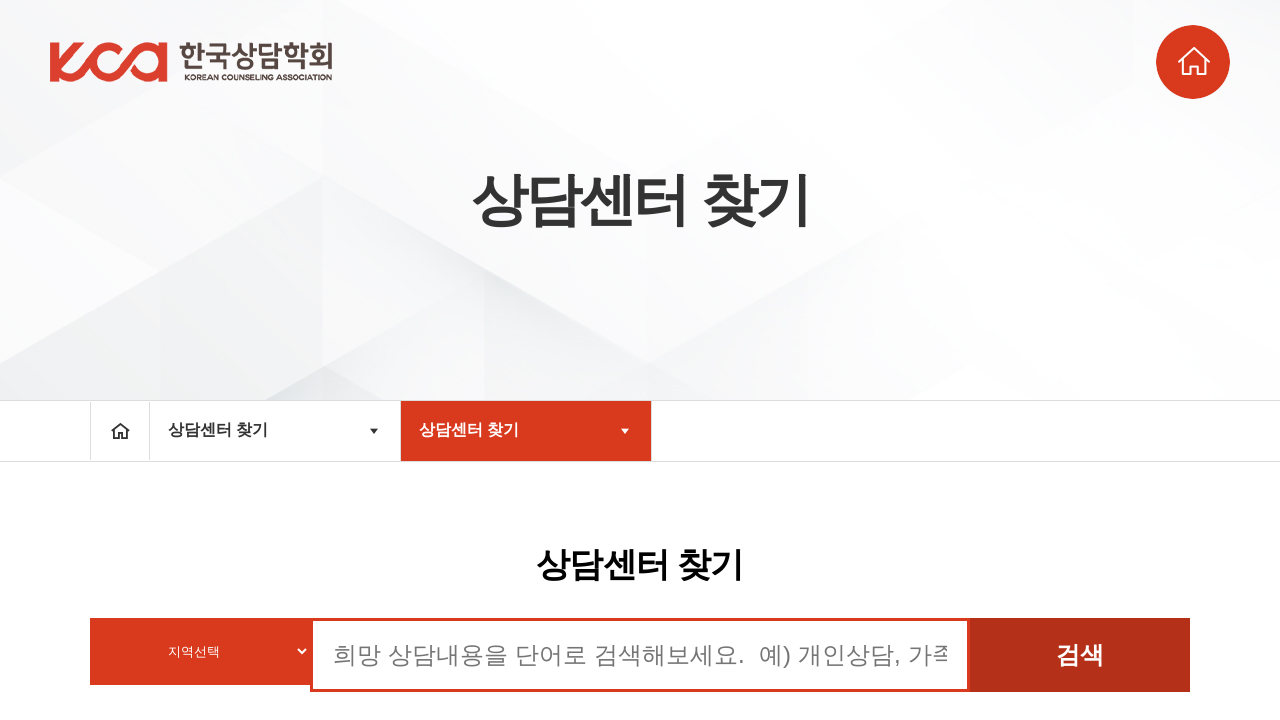

Waited for table content to load on page 6
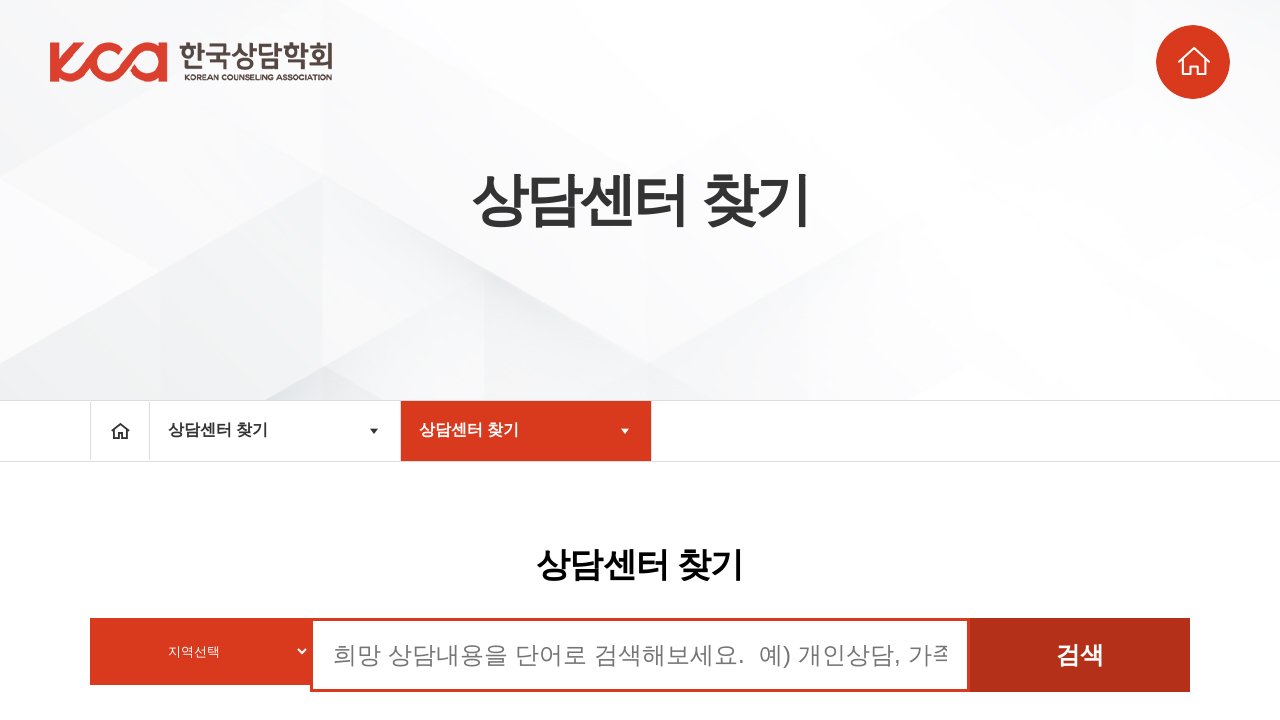

Retrieved pagination buttons on page 6
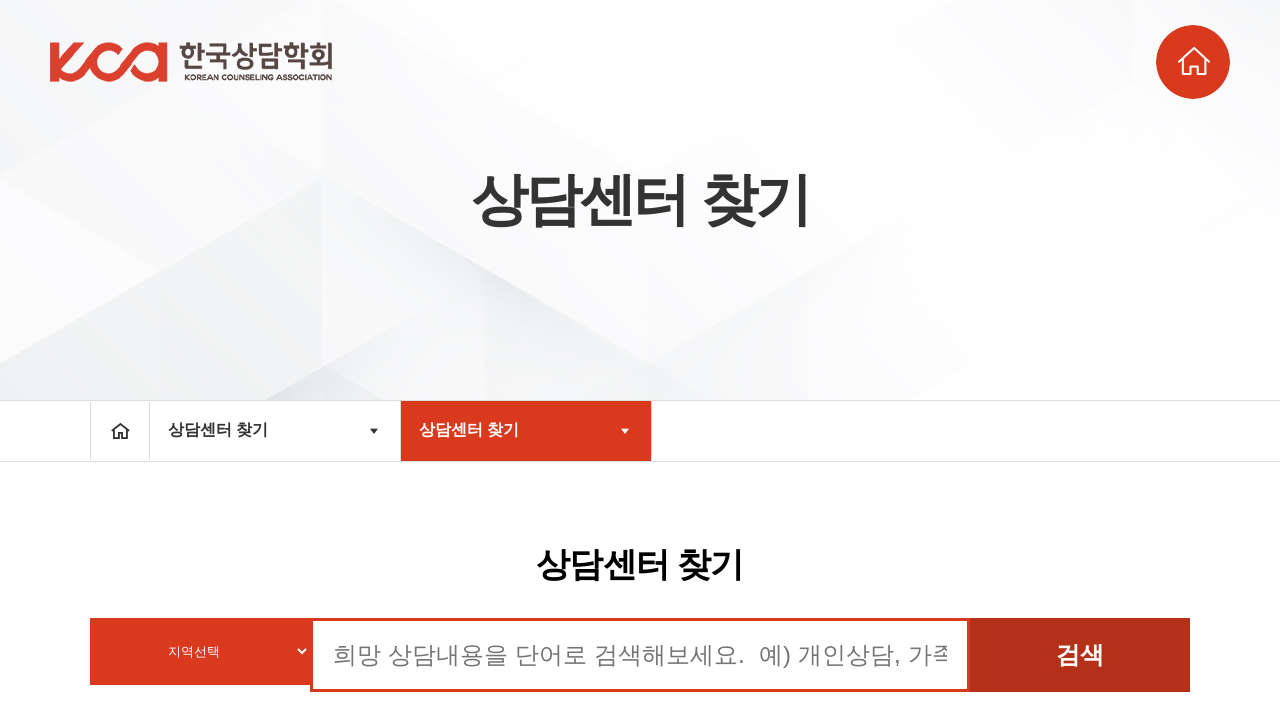

Clicked next page button to navigate from page 6 to page 7 at (720, 416) on section#user_sub.find_center.con div.paging a >> nth=6
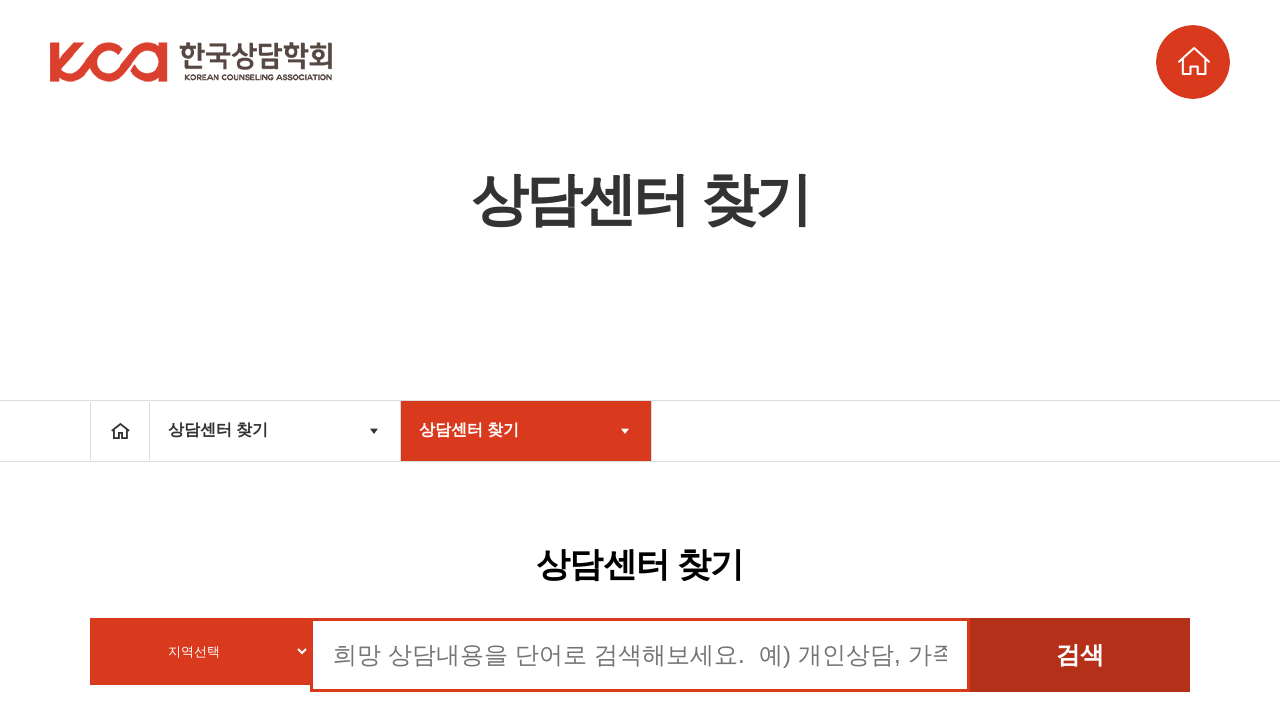

Waited for page 7 content to load
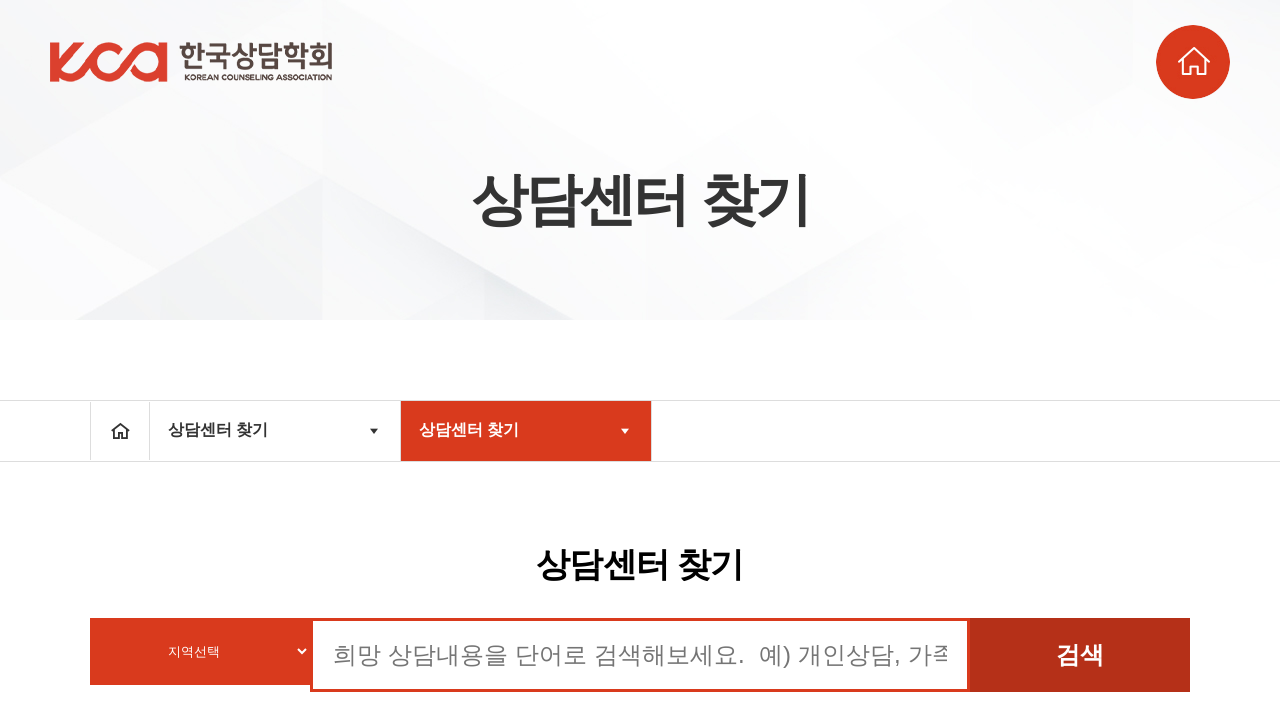

Waited for table content to load on page 7
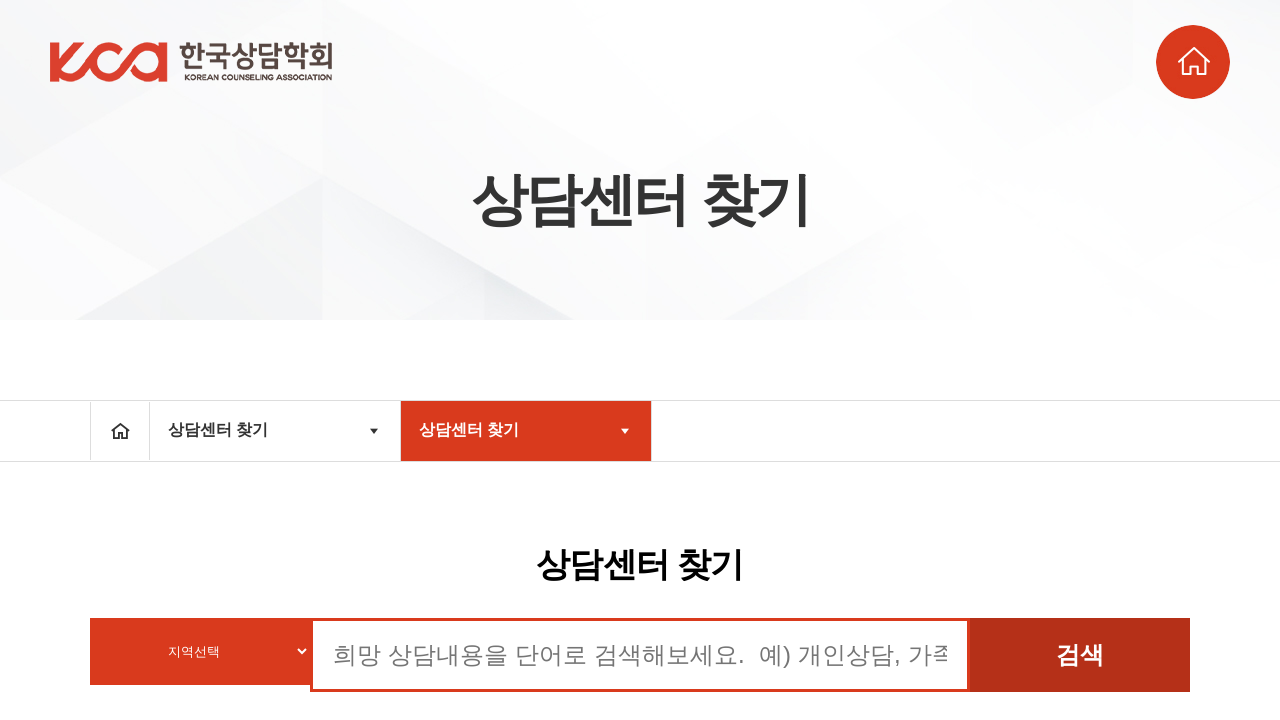

Retrieved pagination buttons on page 7
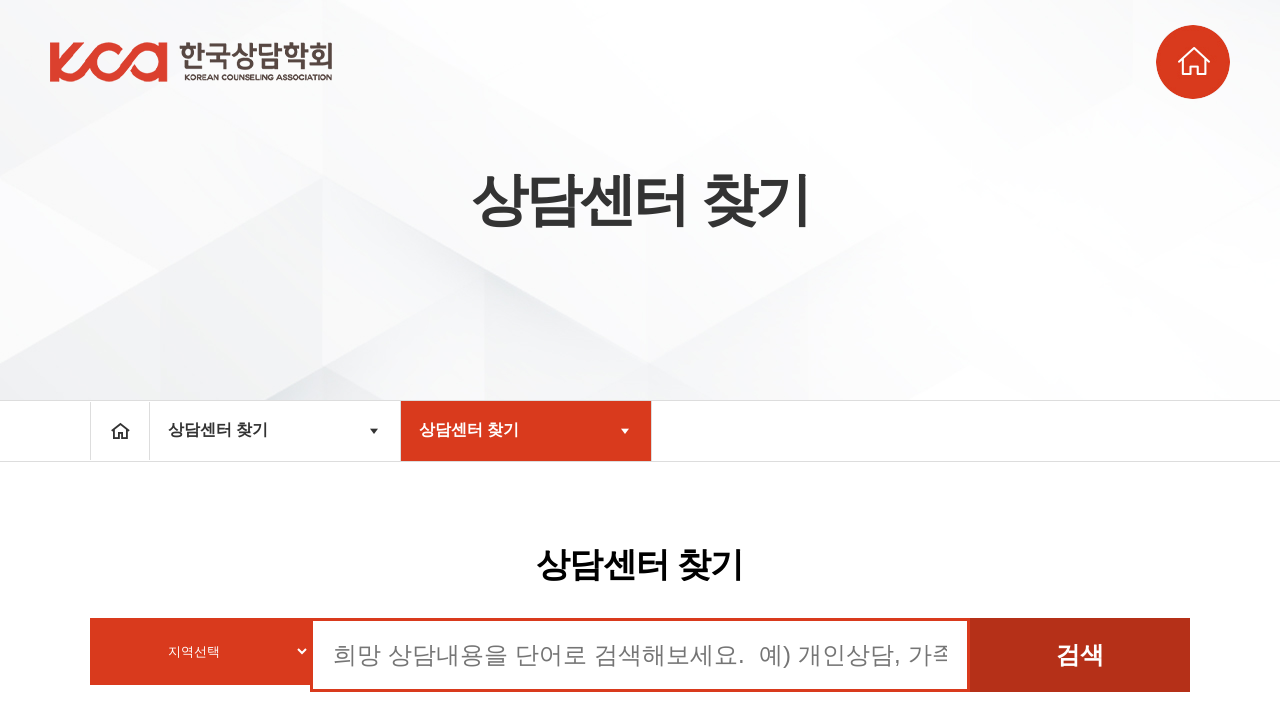

Clicked next page button to navigate from page 7 to page 8 at (720, 416) on section#user_sub.find_center.con div.paging a >> nth=6
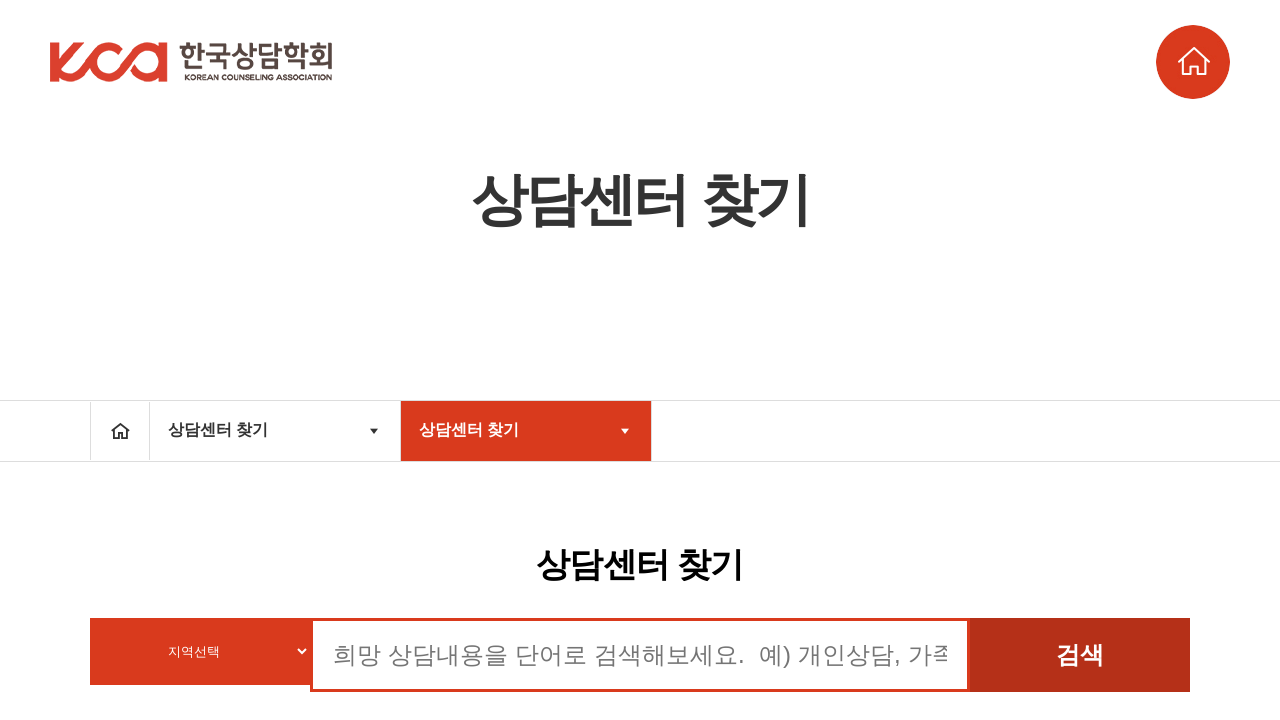

Waited for page 8 content to load
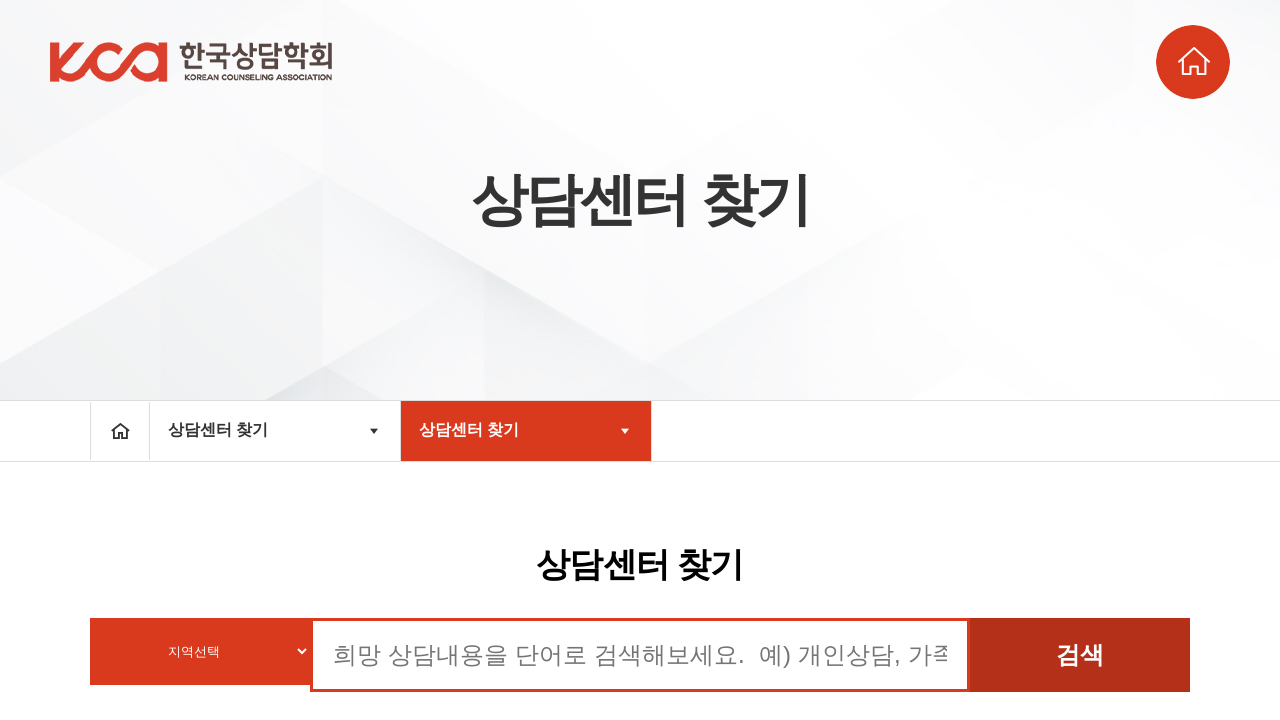

Waited for table content to load on page 8
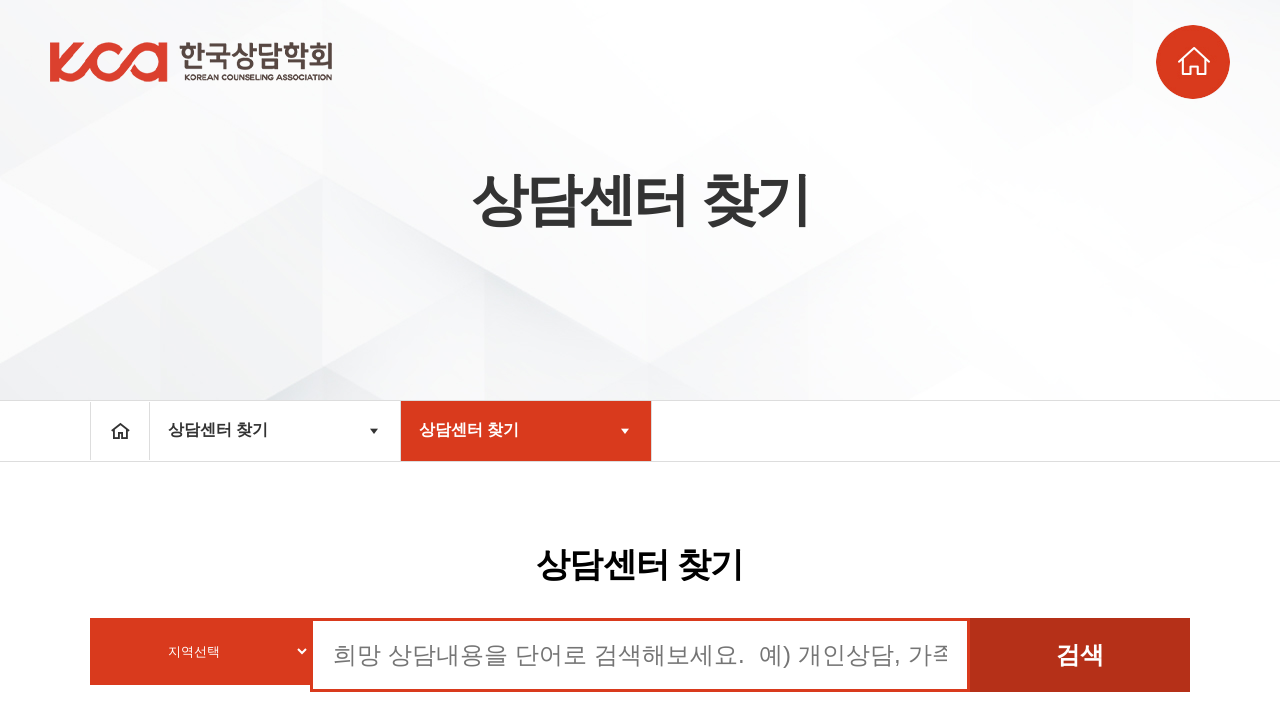

Retrieved pagination buttons on page 8
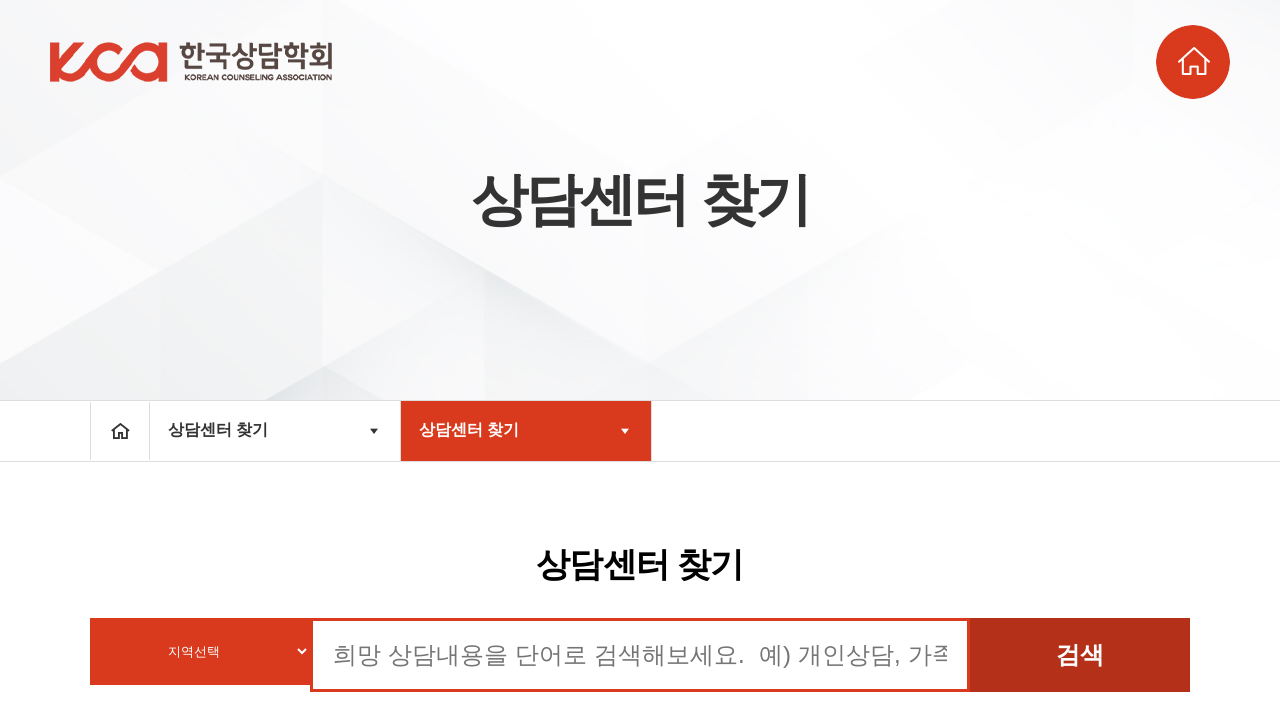

Clicked next page button to navigate from page 8 to page 9 at (720, 416) on section#user_sub.find_center.con div.paging a >> nth=6
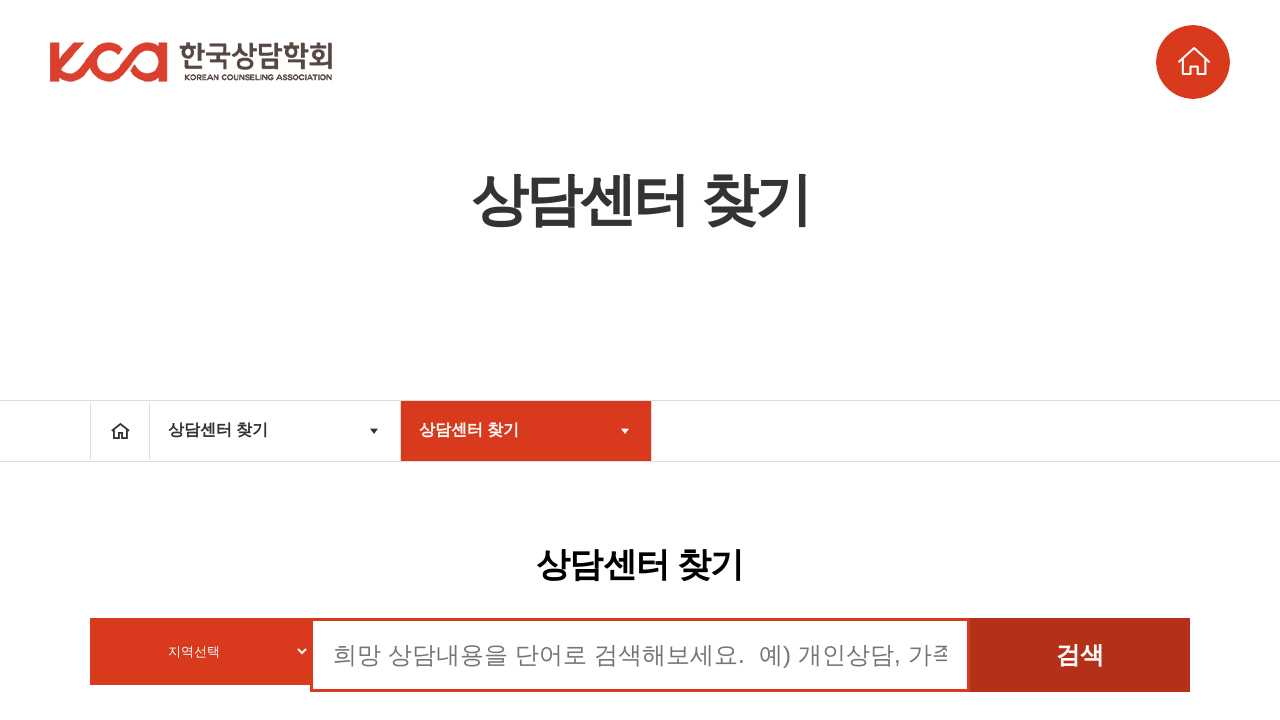

Waited for page 9 content to load
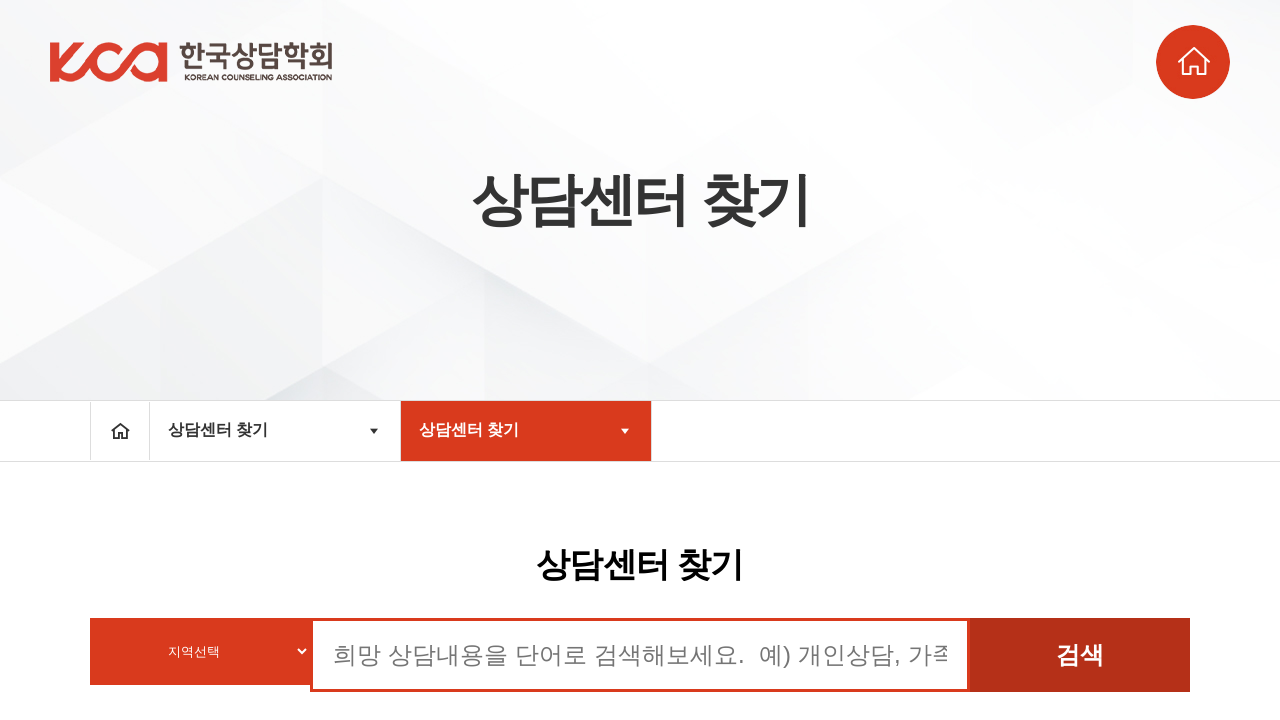

Waited for table content to load on page 9
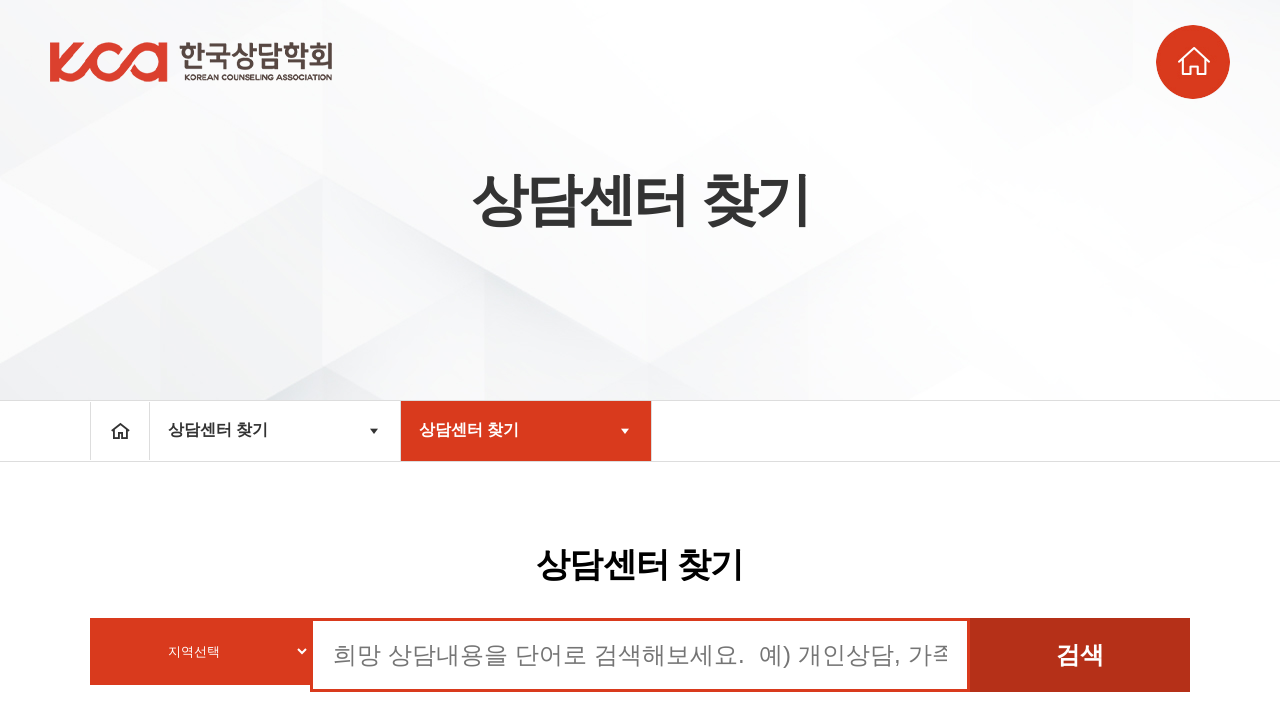

Retrieved pagination buttons on page 9
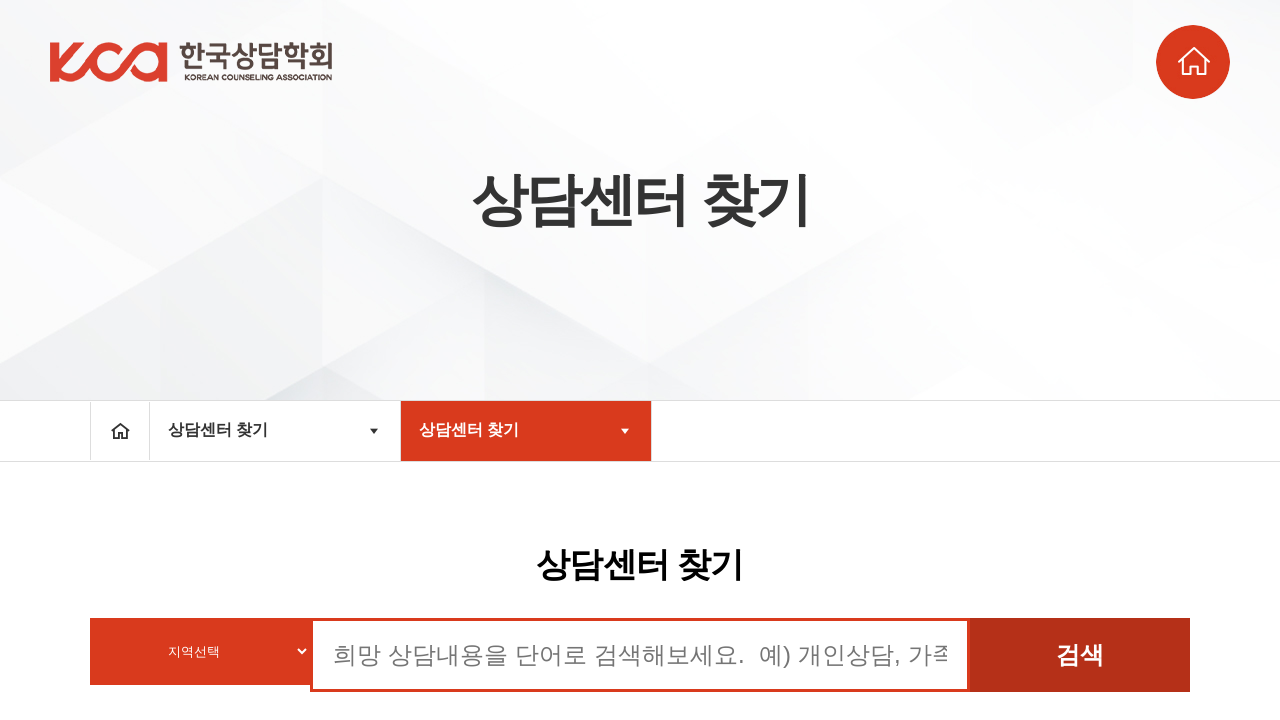

Clicked next page button to navigate from page 9 to page 10 at (720, 416) on section#user_sub.find_center.con div.paging a >> nth=6
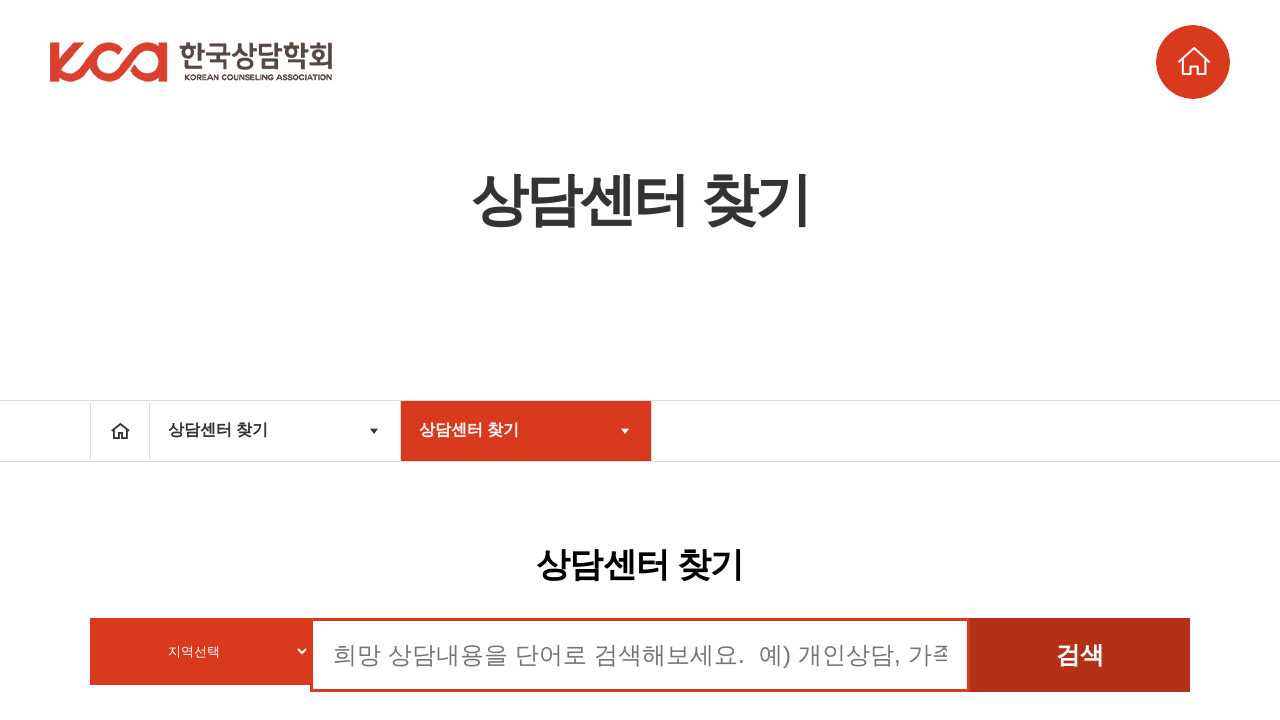

Waited for page 10 content to load
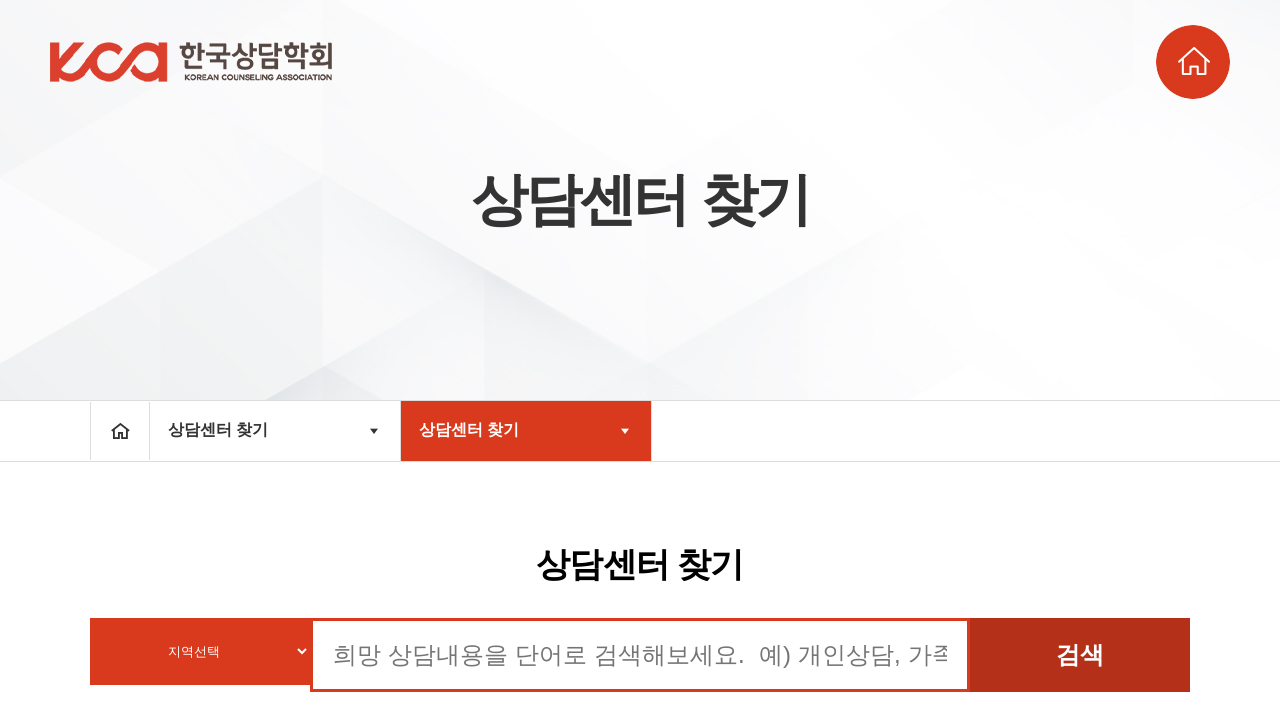

Waited for table content to load on page 10
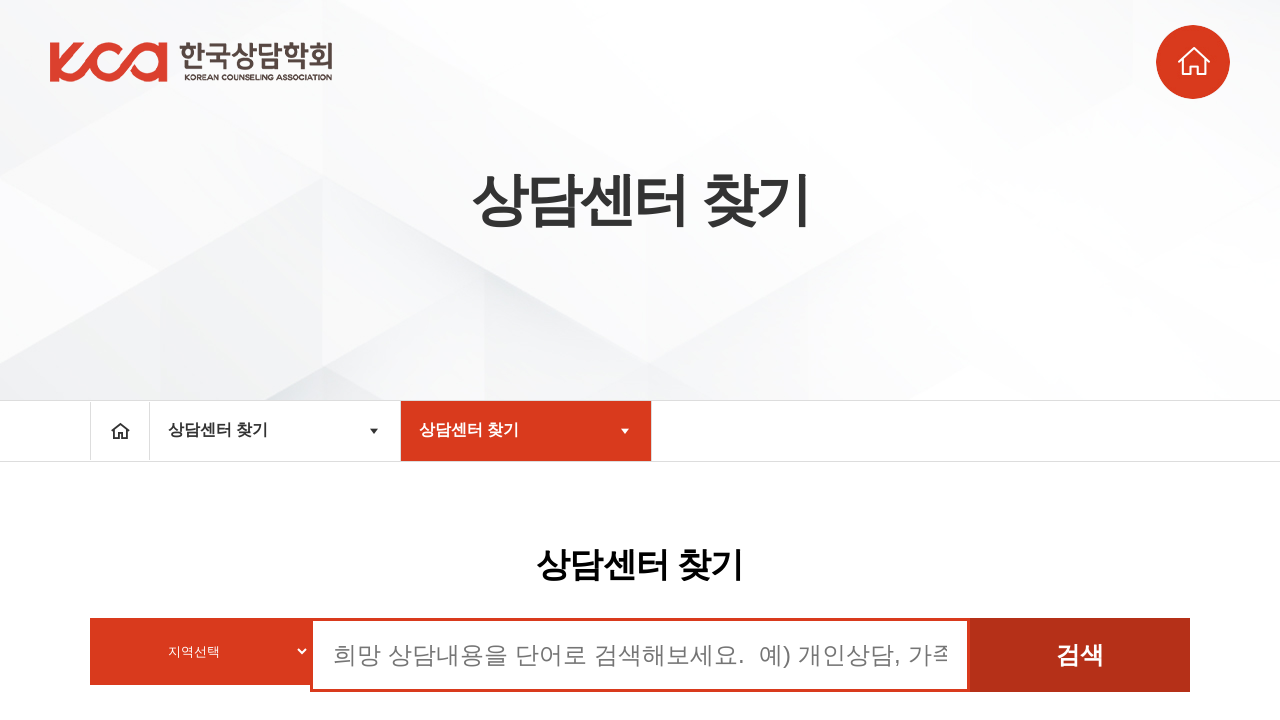

Retrieved pagination buttons on page 10
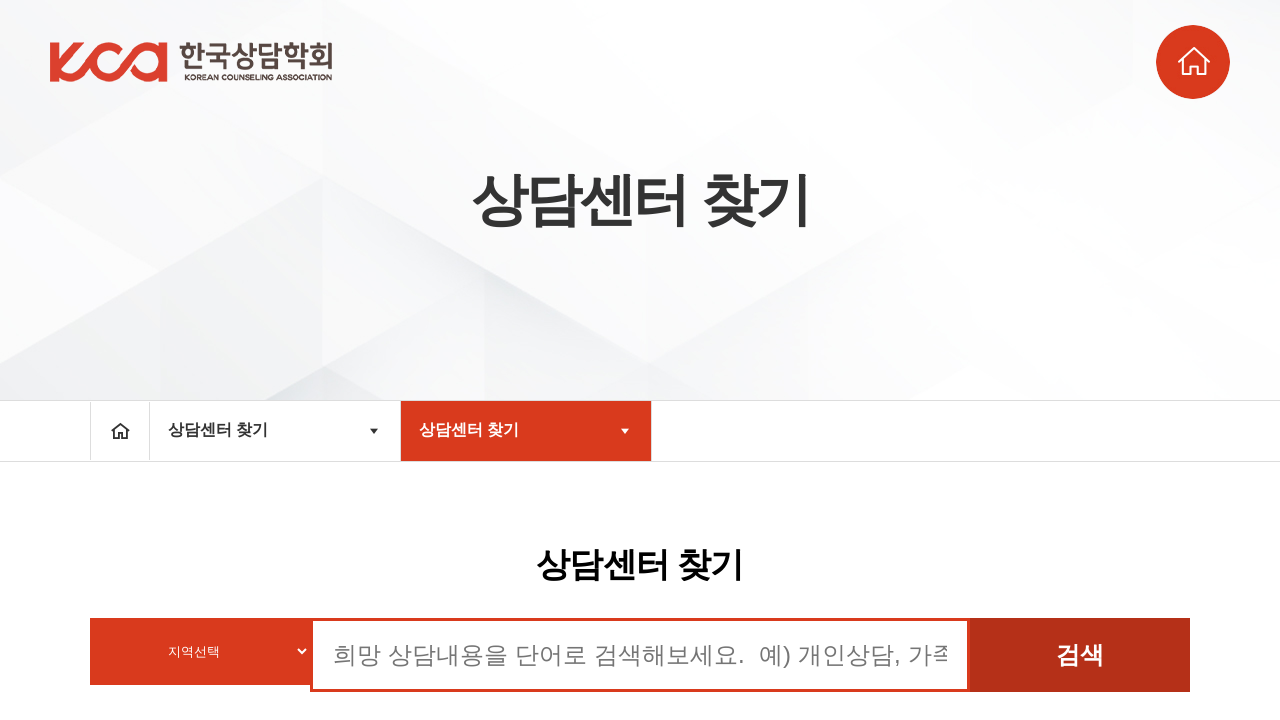

Clicked next page button to navigate from page 10 to page 11 at (720, 416) on section#user_sub.find_center.con div.paging a >> nth=6
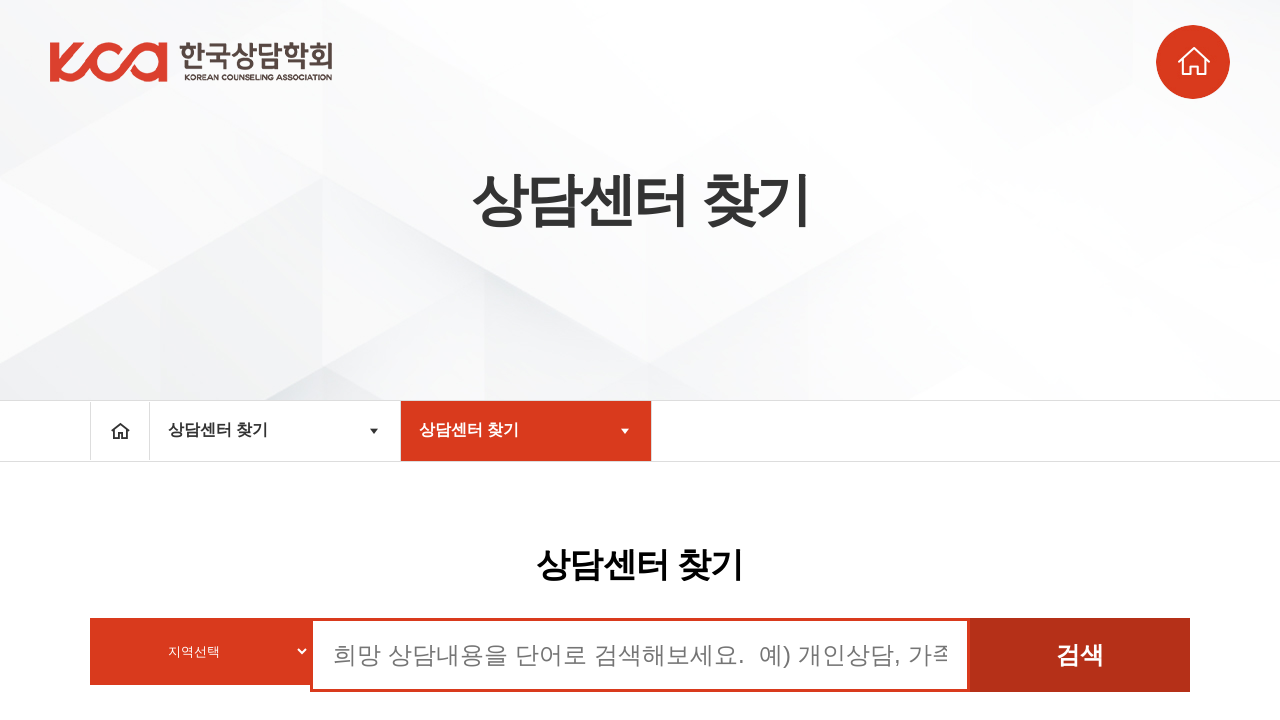

Waited for page 11 content to load
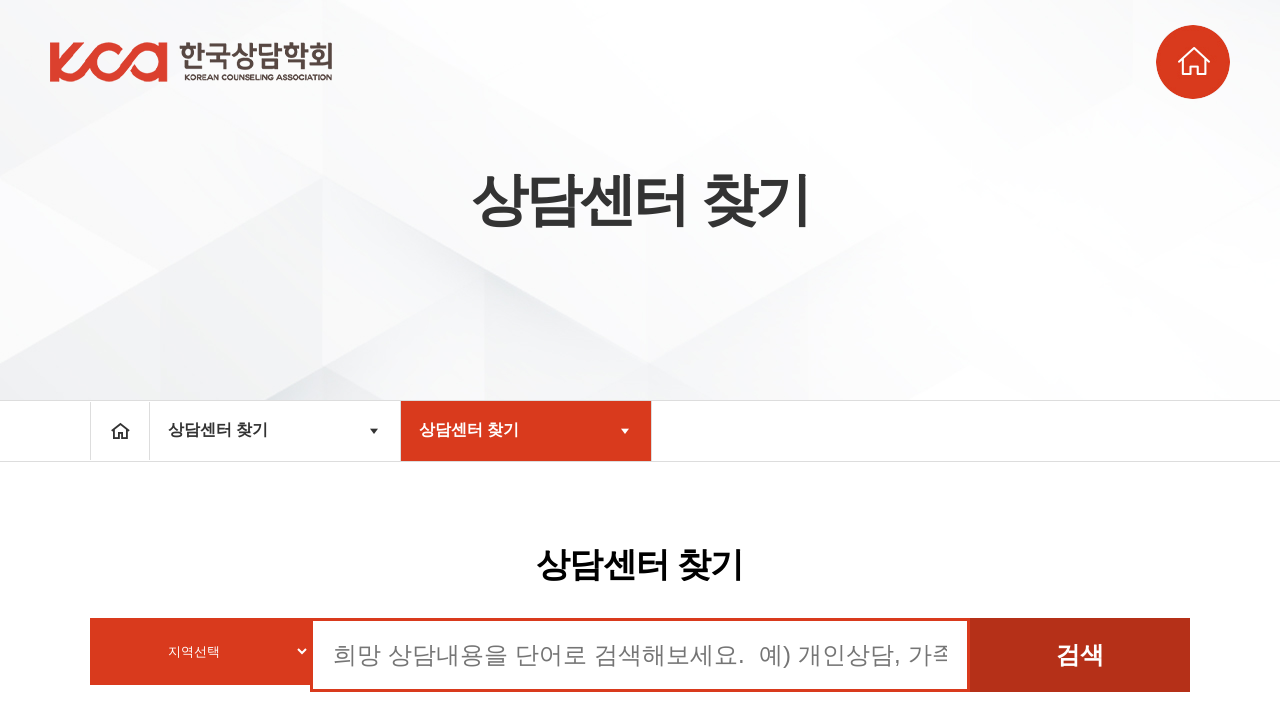

Waited for table content to load on page 11
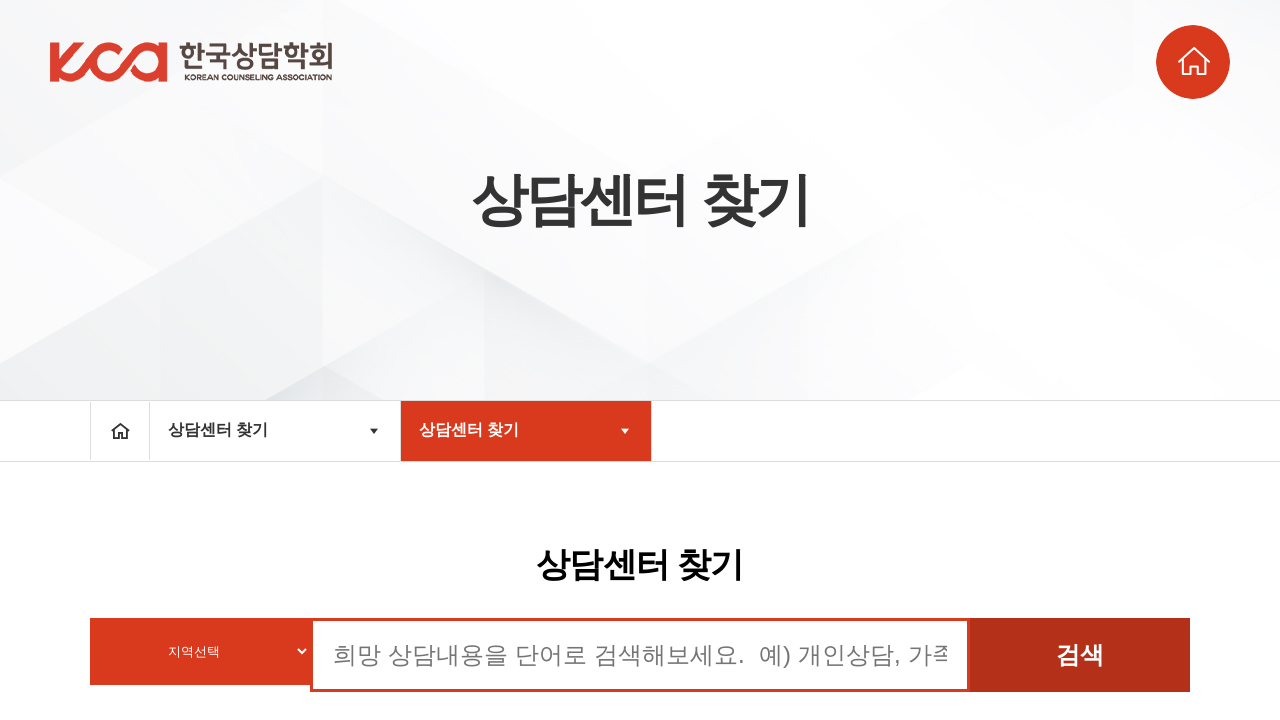

Retrieved pagination buttons on page 11
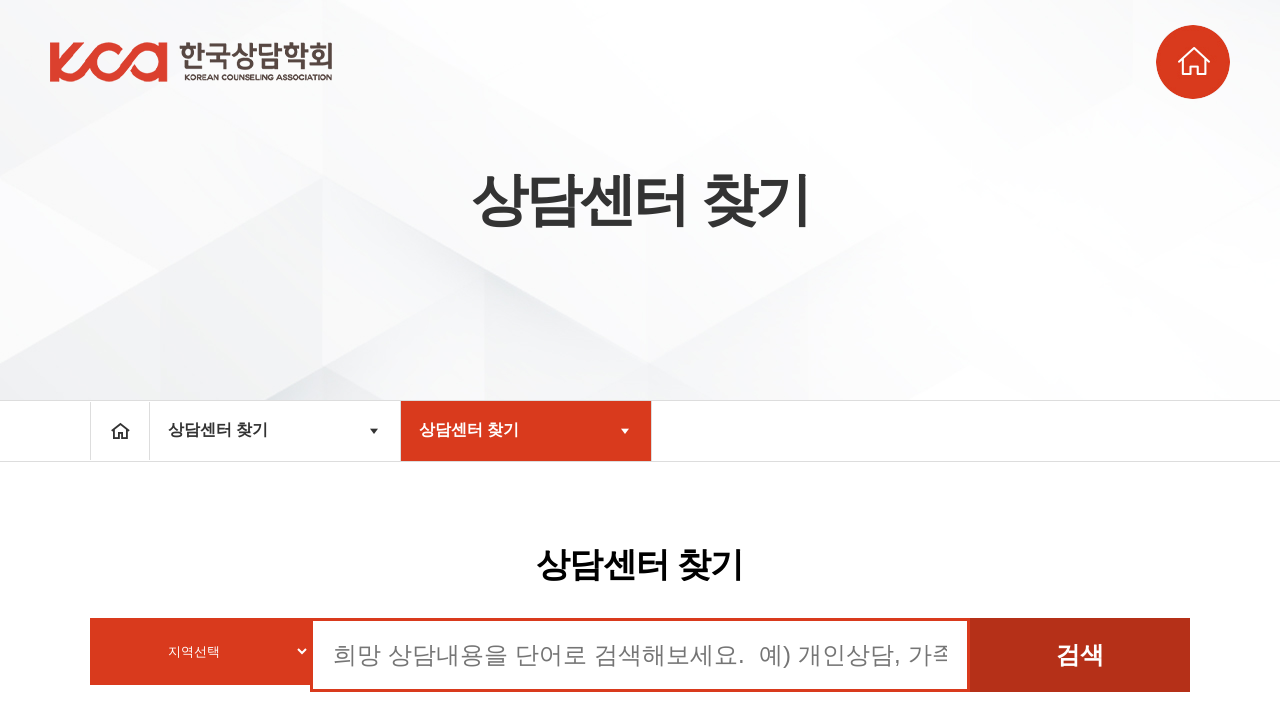

Clicked next page button to navigate from page 11 to page 12 at (720, 416) on section#user_sub.find_center.con div.paging a >> nth=6
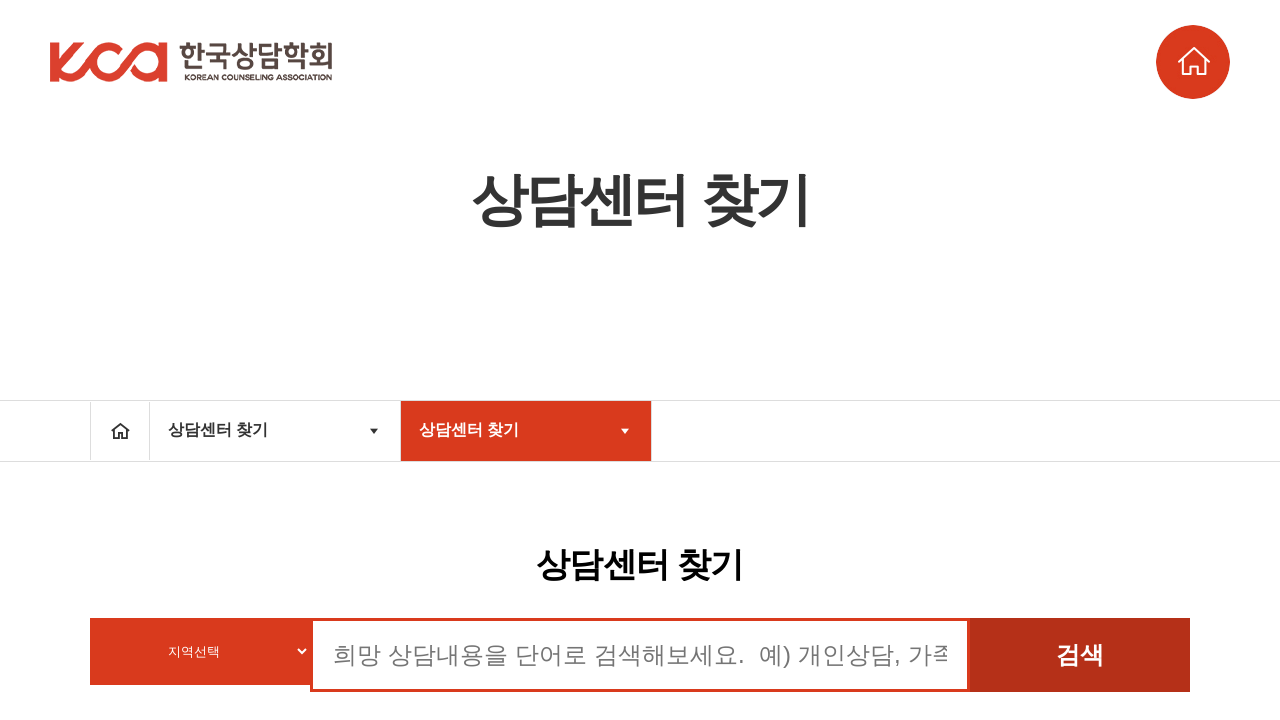

Waited for page 12 content to load
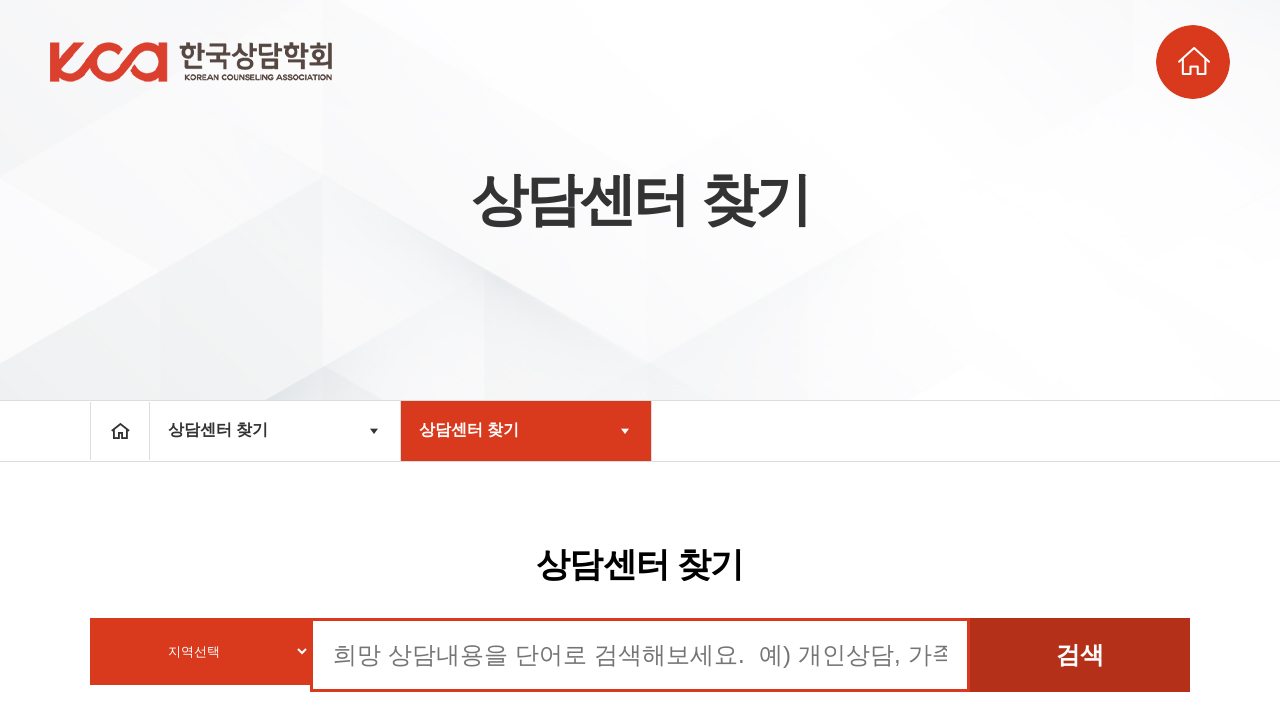

Waited for table content to load on page 12
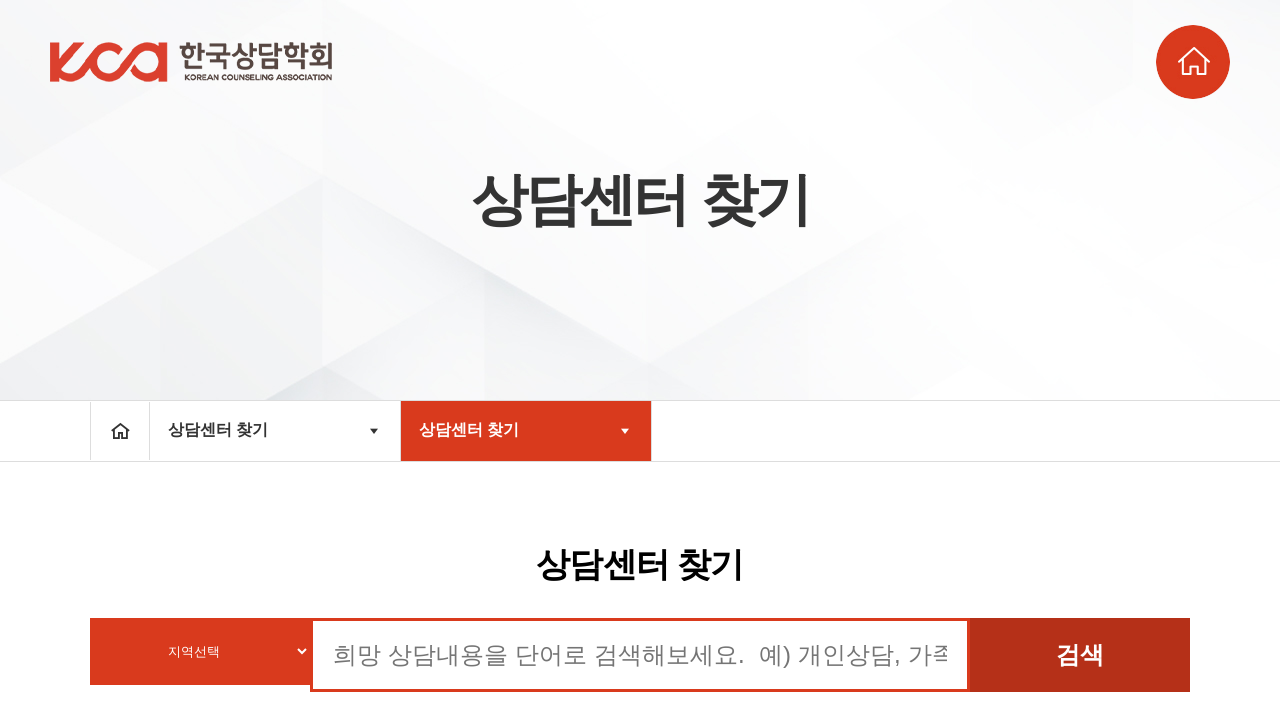

Retrieved pagination buttons on page 12
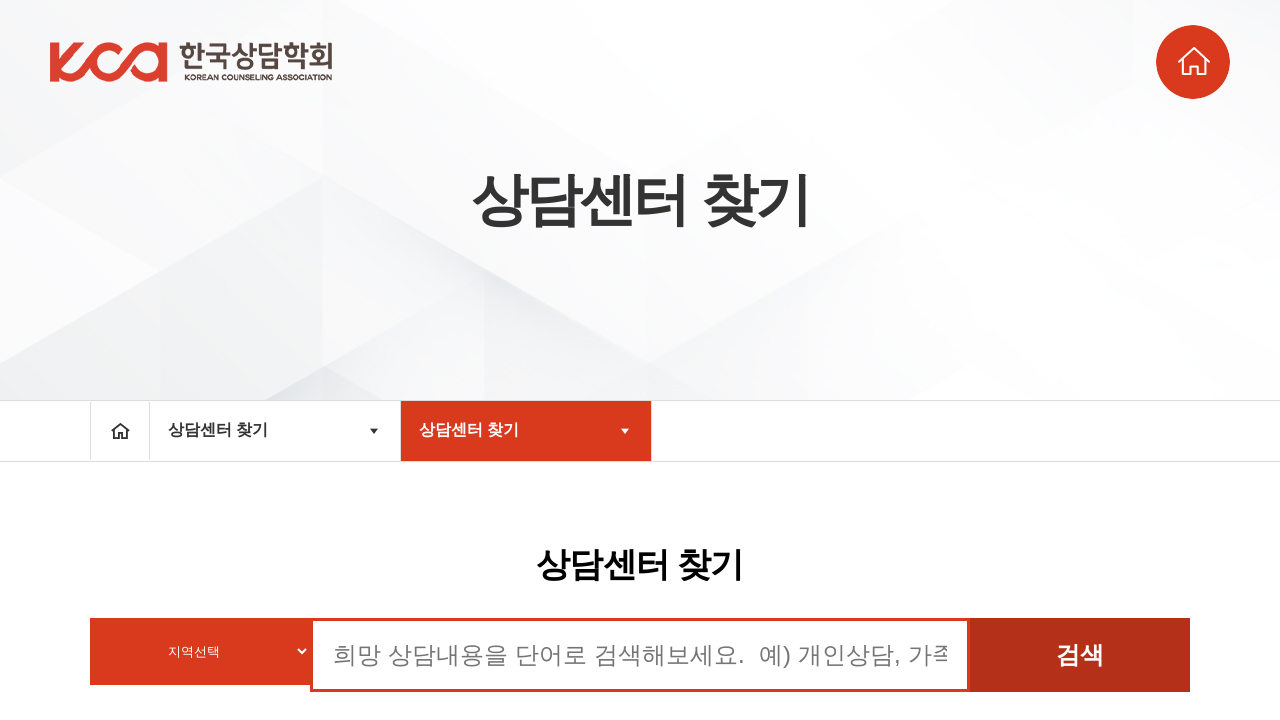

Clicked next page button to navigate from page 12 to page 13 at (720, 416) on section#user_sub.find_center.con div.paging a >> nth=6
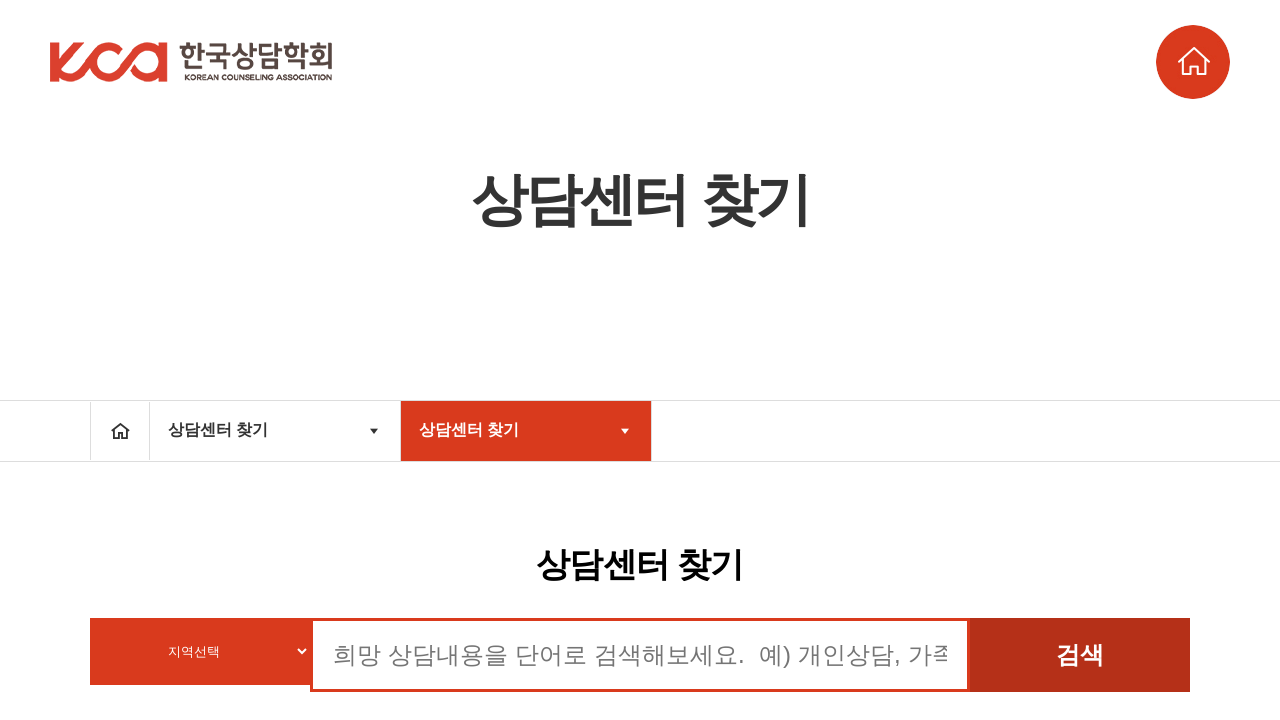

Waited for page 13 content to load
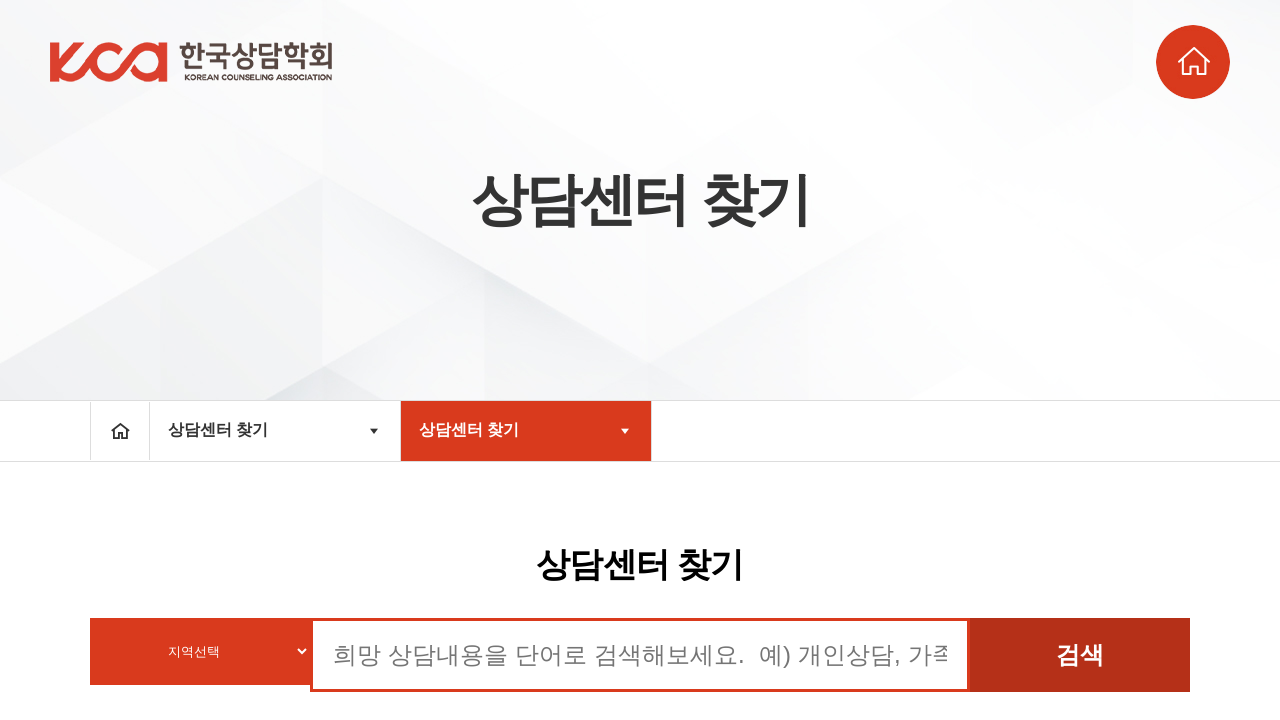

Waited for table content to load on page 13
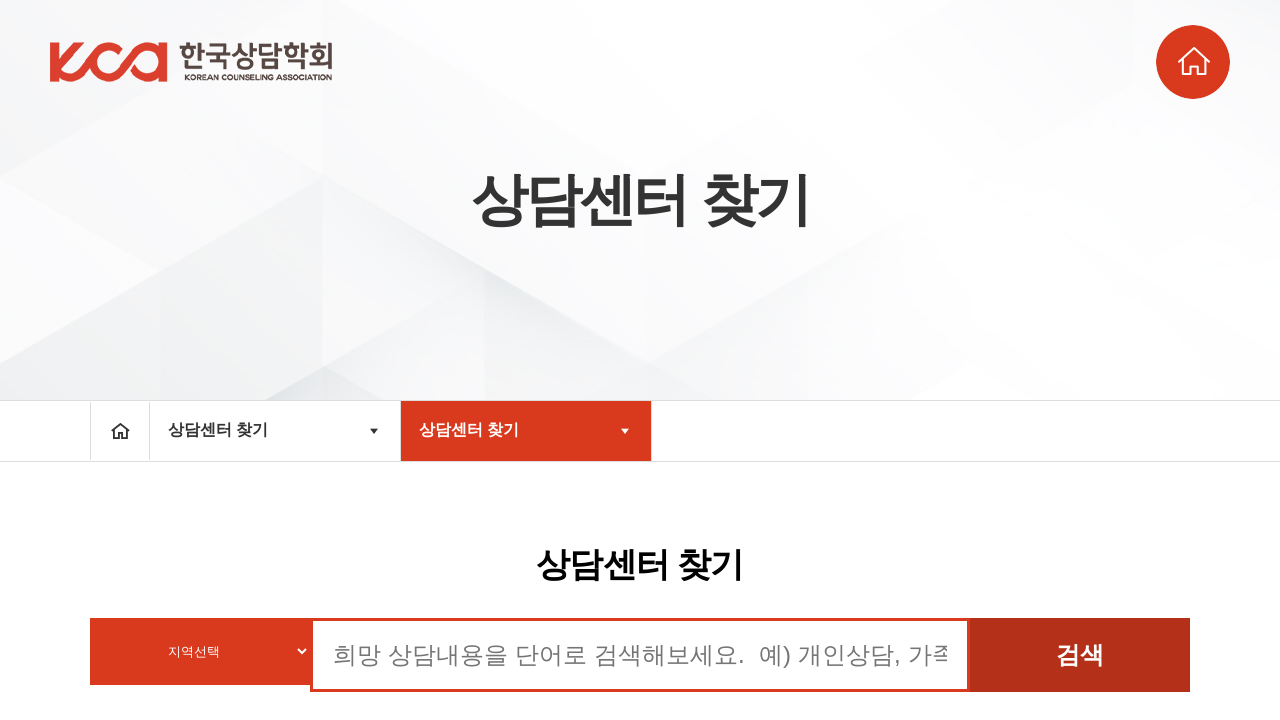

Retrieved pagination buttons on page 13
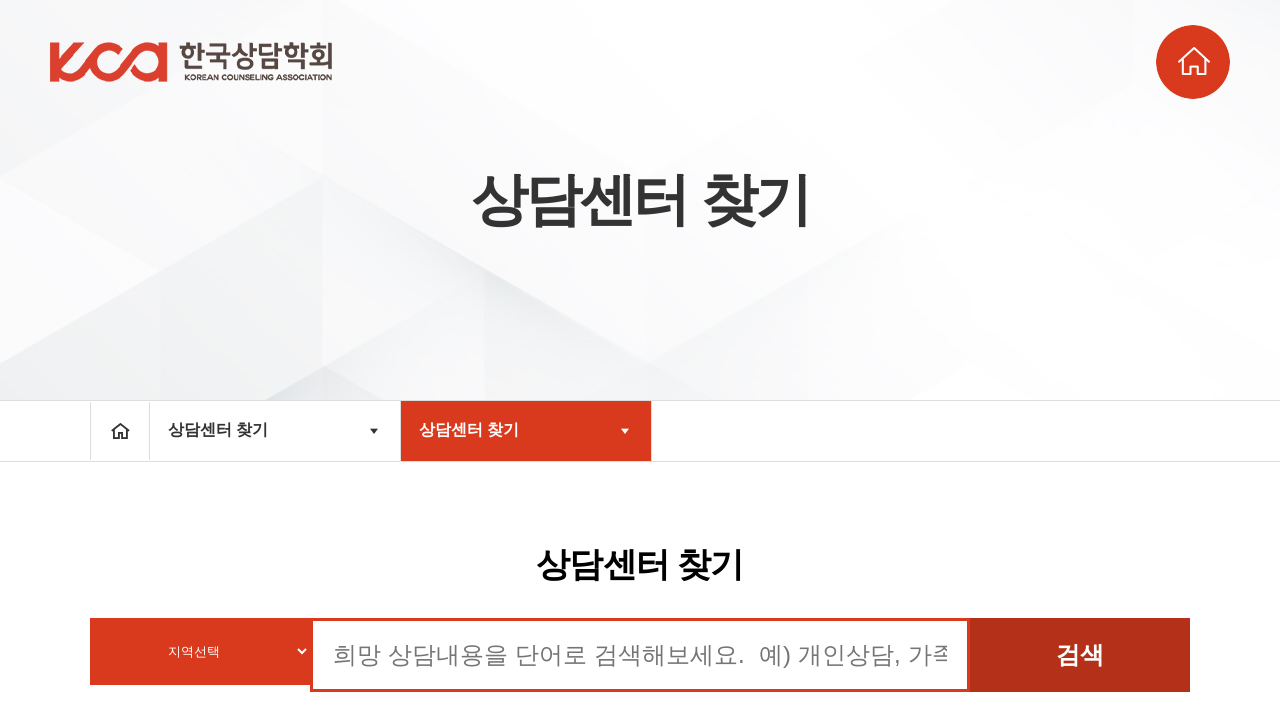

Clicked next page button to navigate from page 13 to page 14 at (720, 416) on section#user_sub.find_center.con div.paging a >> nth=6
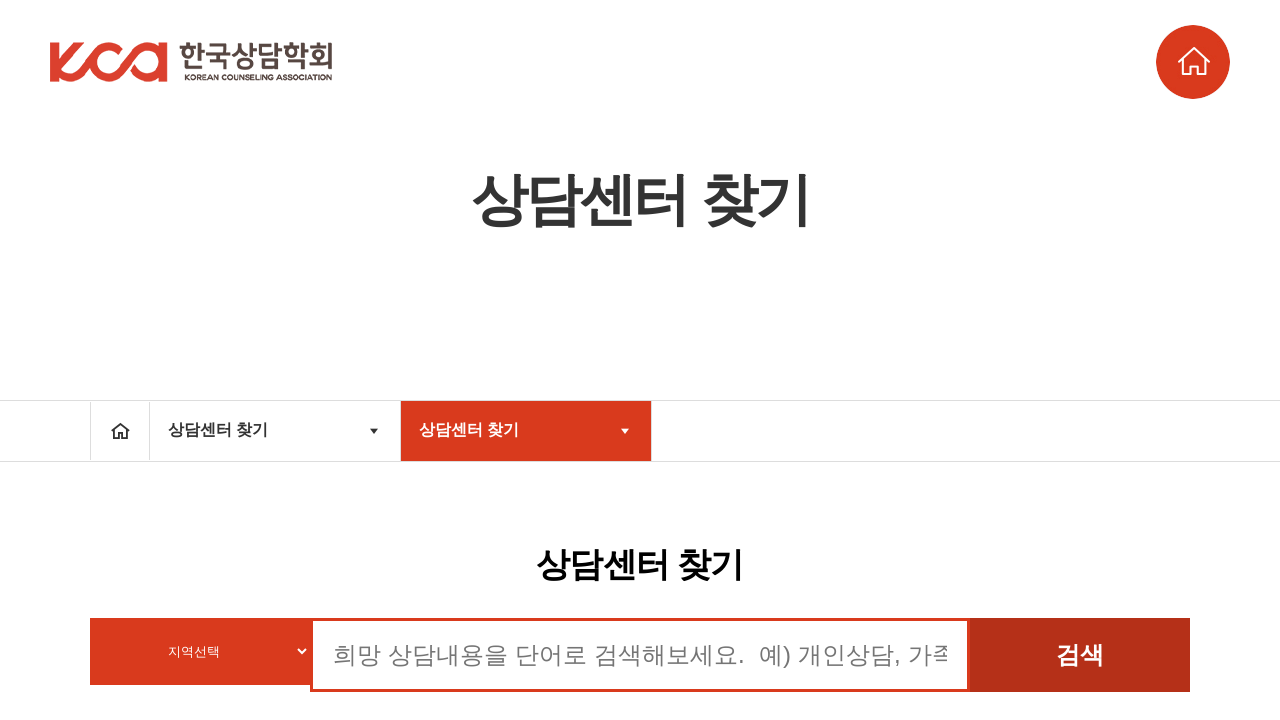

Waited for page 14 content to load
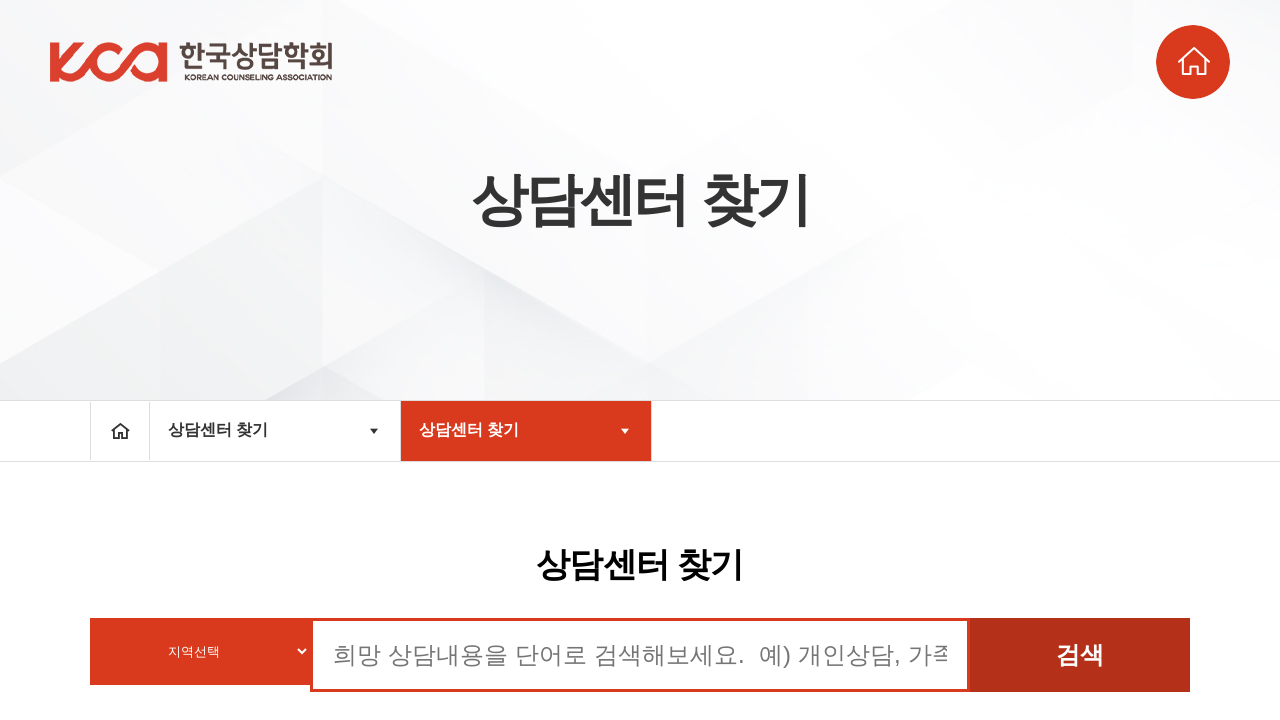

Waited for table content to load on page 14
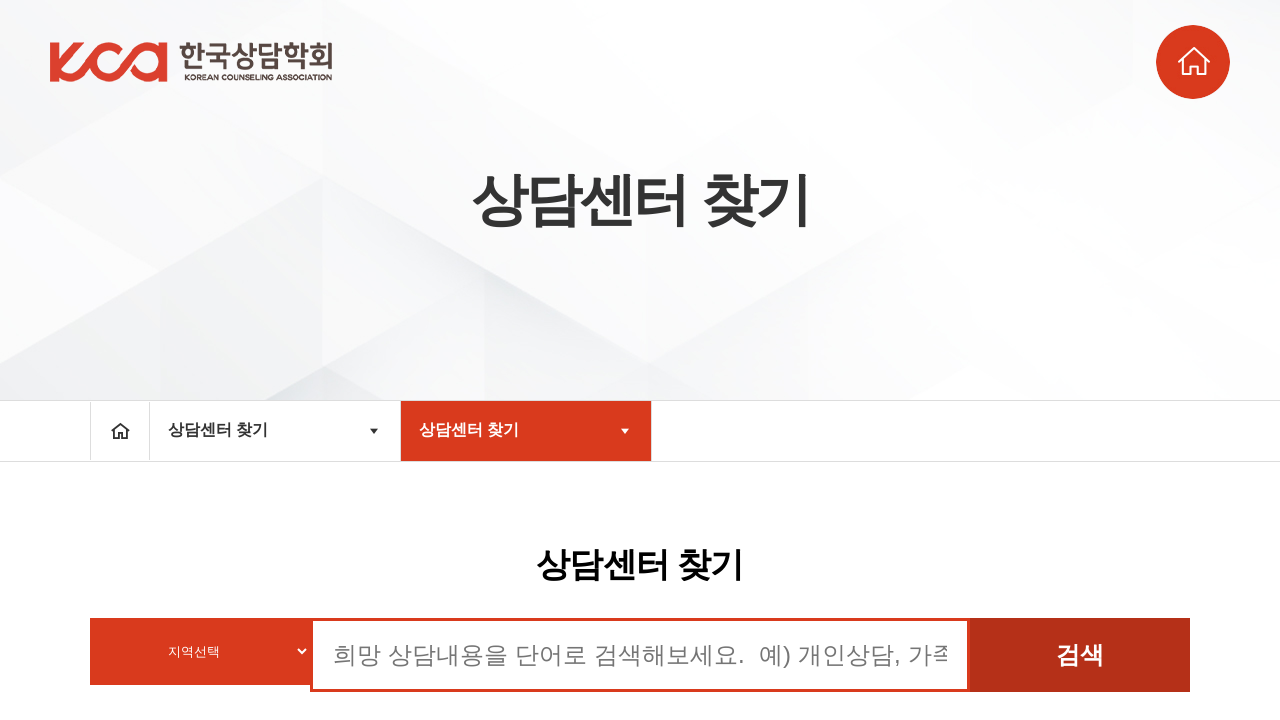

Retrieved pagination buttons on page 14
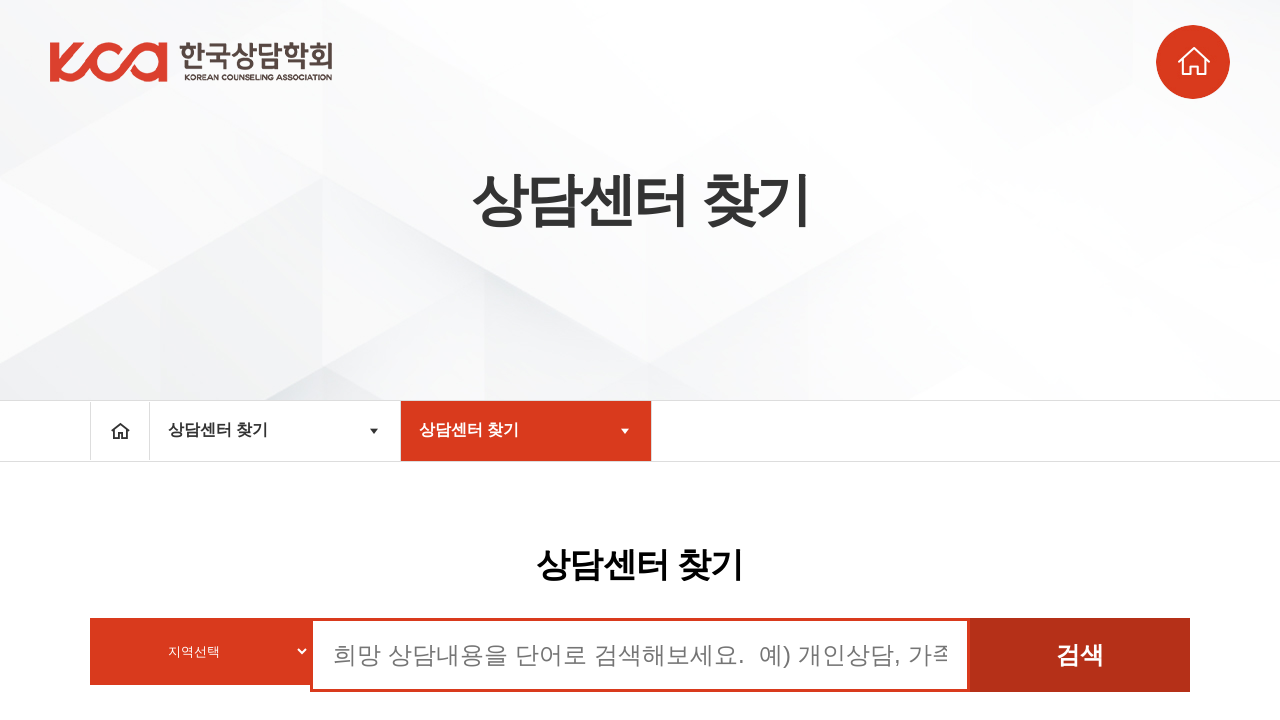

Clicked next page button to navigate from page 14 to page 15 at (720, 416) on section#user_sub.find_center.con div.paging a >> nth=6
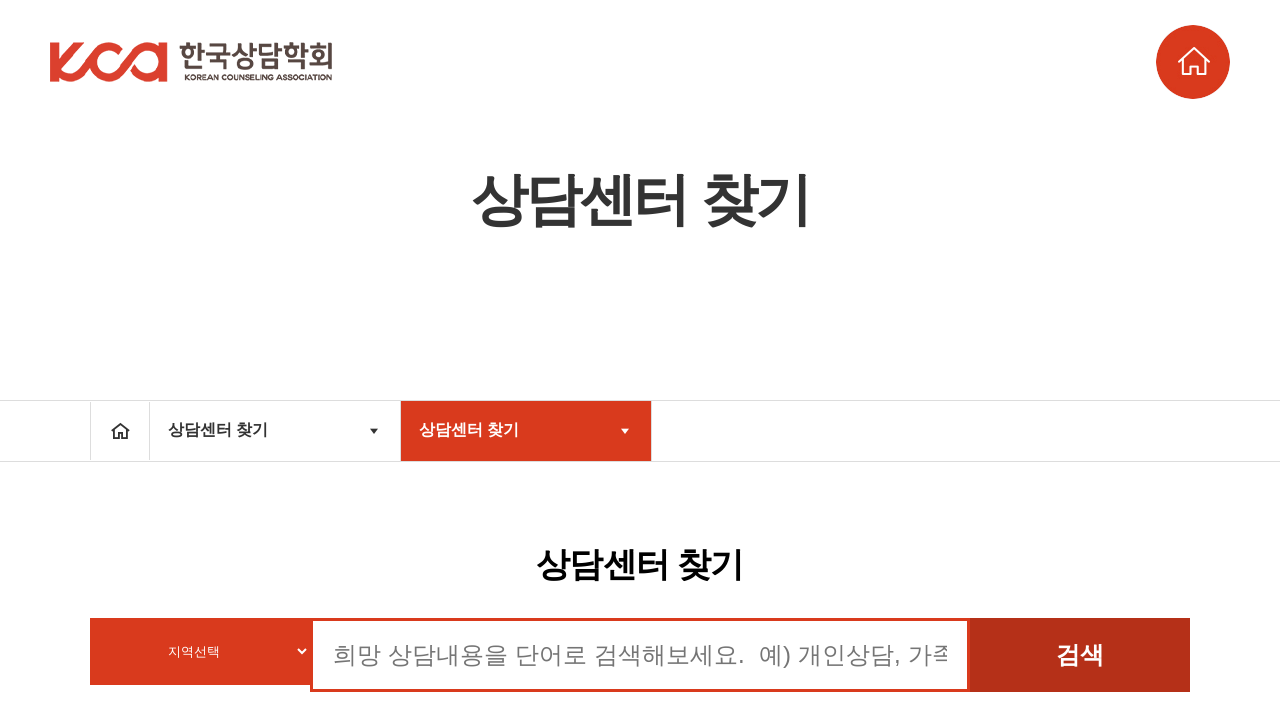

Waited for page 15 content to load
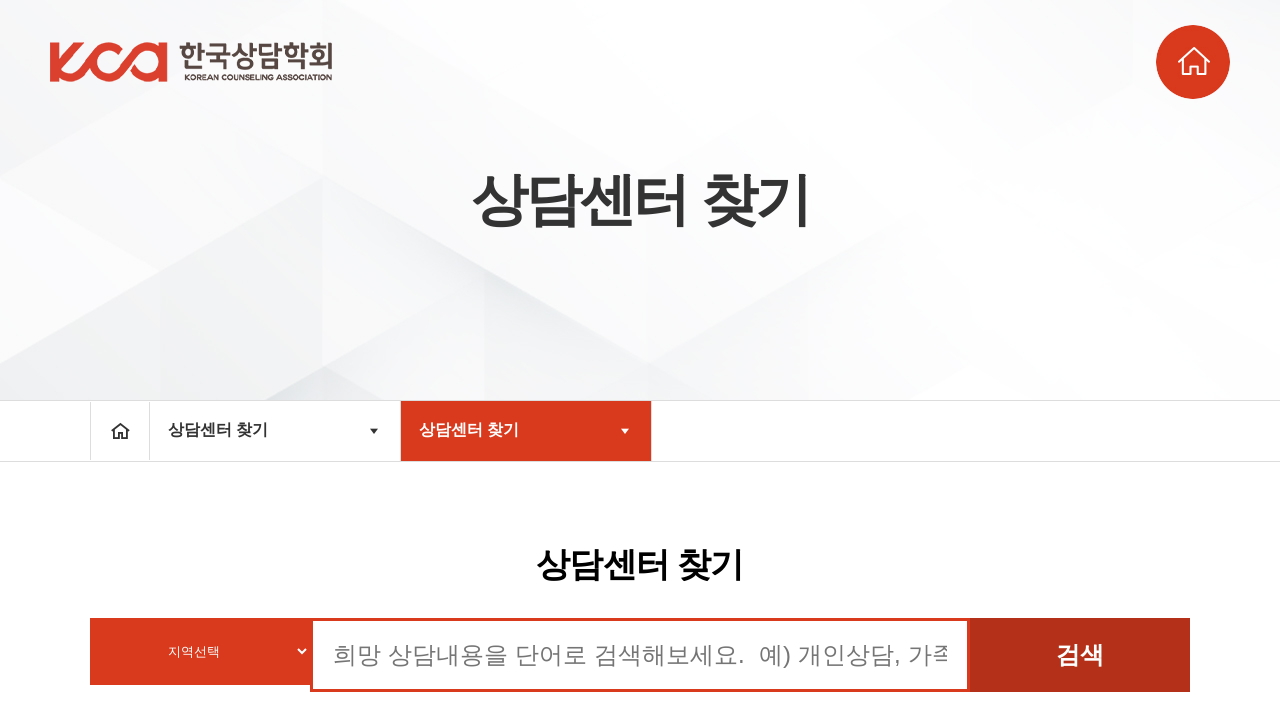

Waited for table content to load on page 15
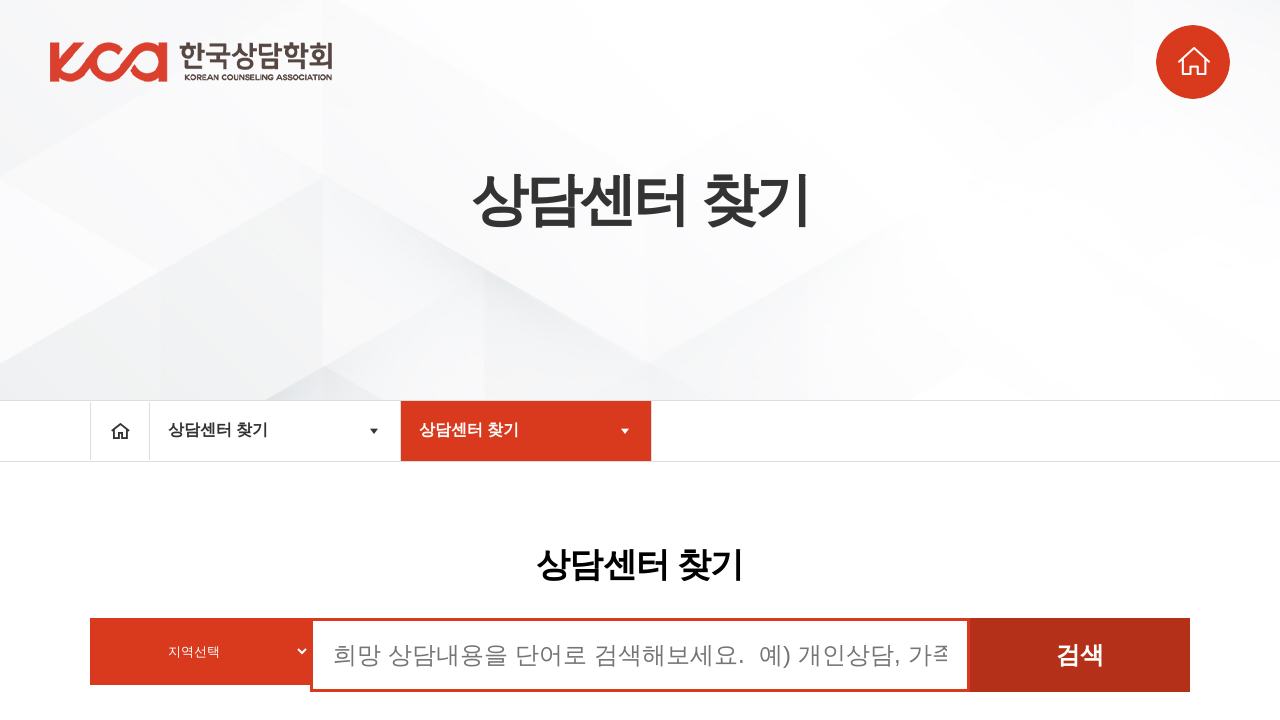

Retrieved pagination buttons on page 15
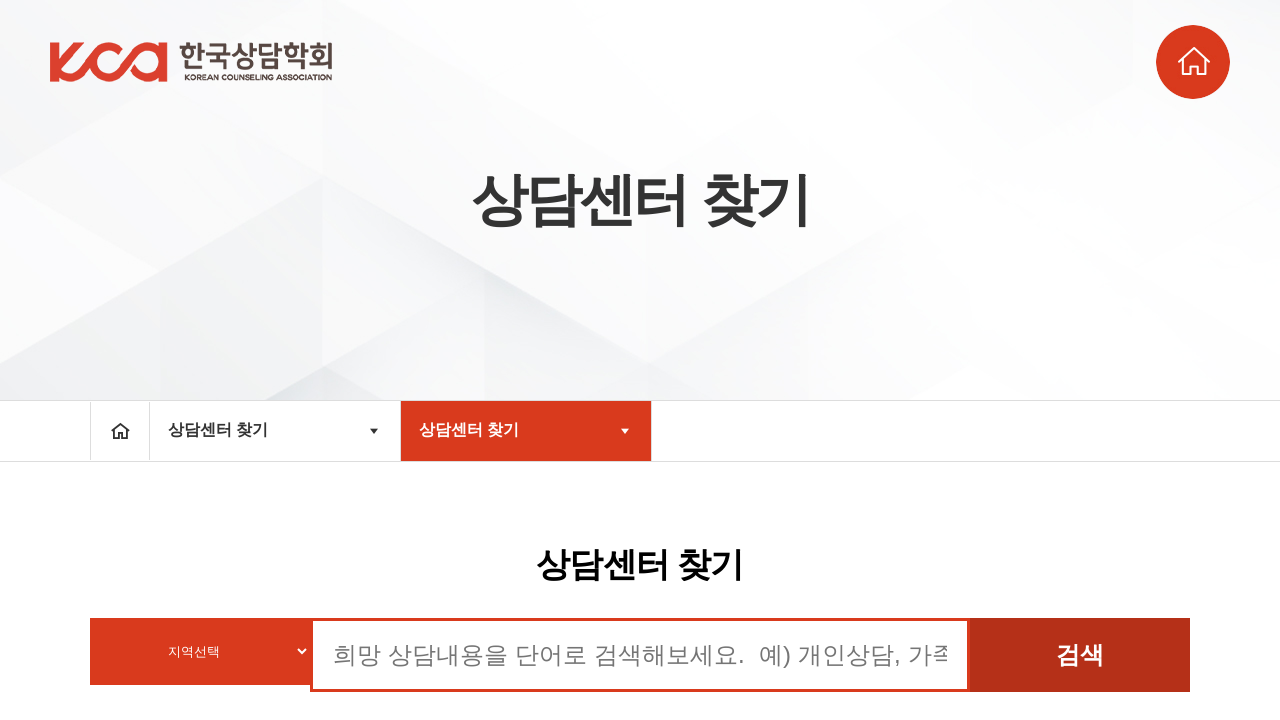

Clicked next page button to navigate from page 15 to page 16 at (720, 416) on section#user_sub.find_center.con div.paging a >> nth=6
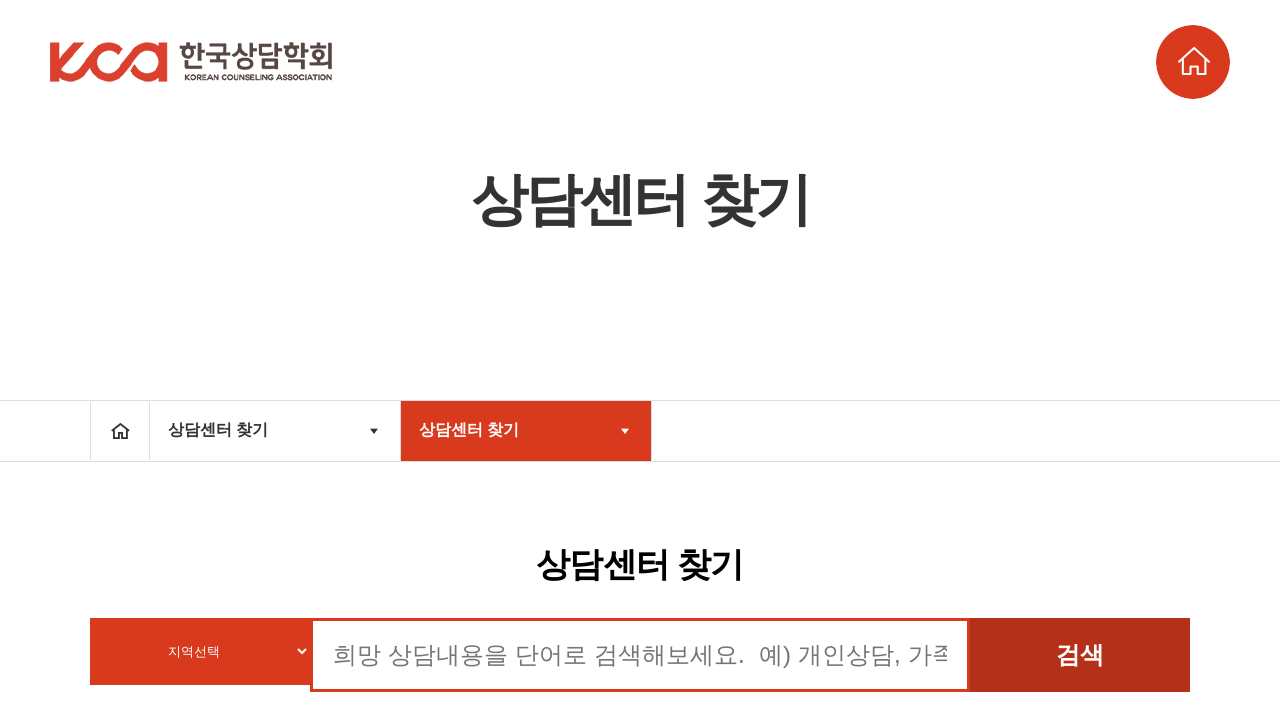

Waited for page 16 content to load
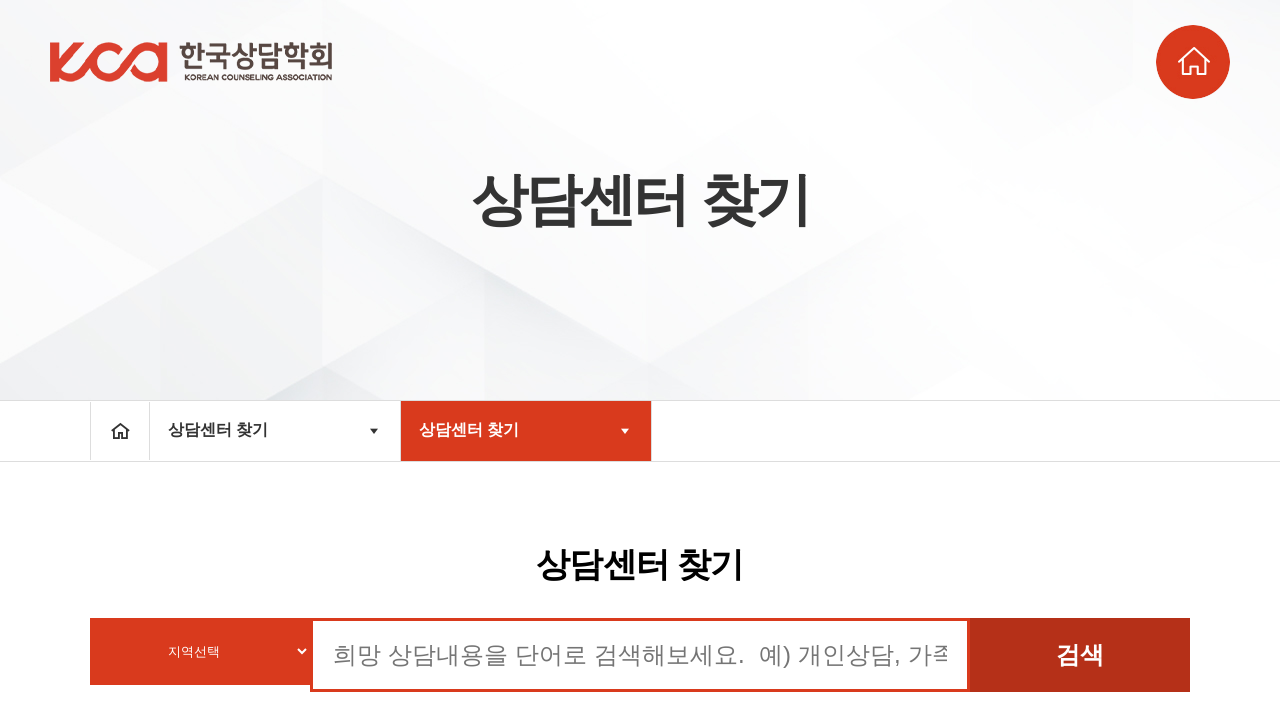

Waited for table content to load on page 16
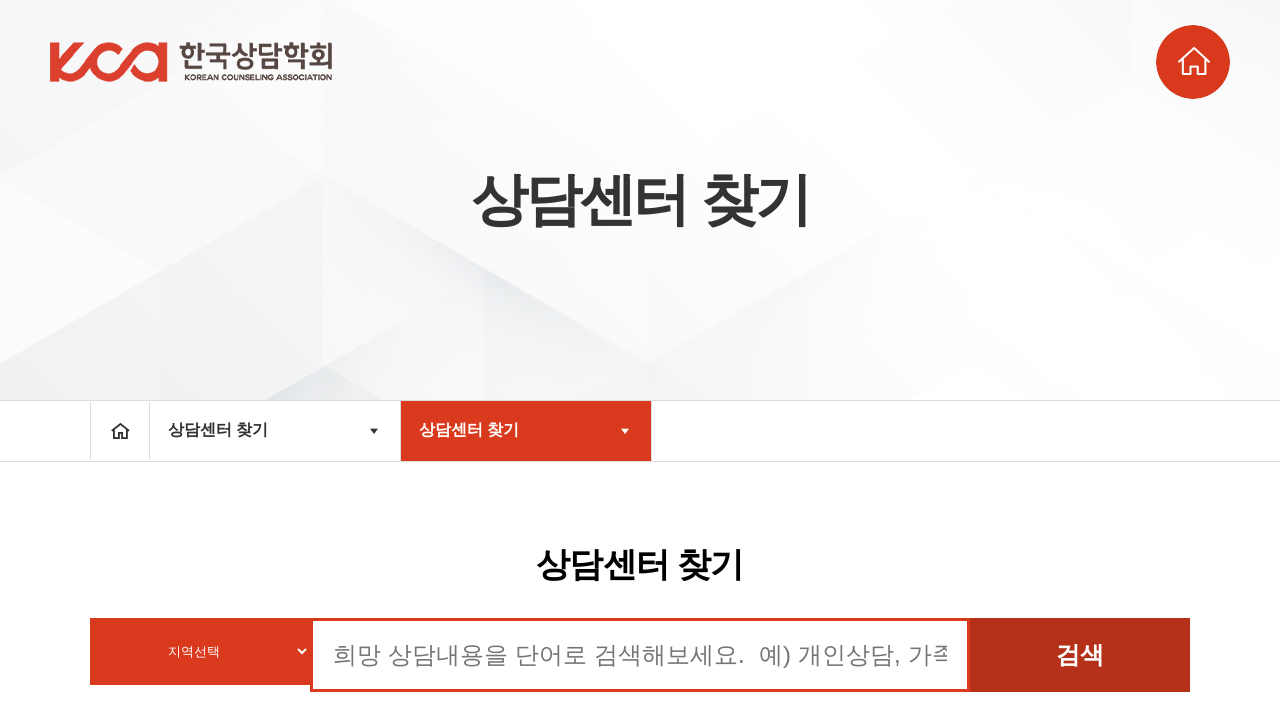

Retrieved pagination buttons on page 16
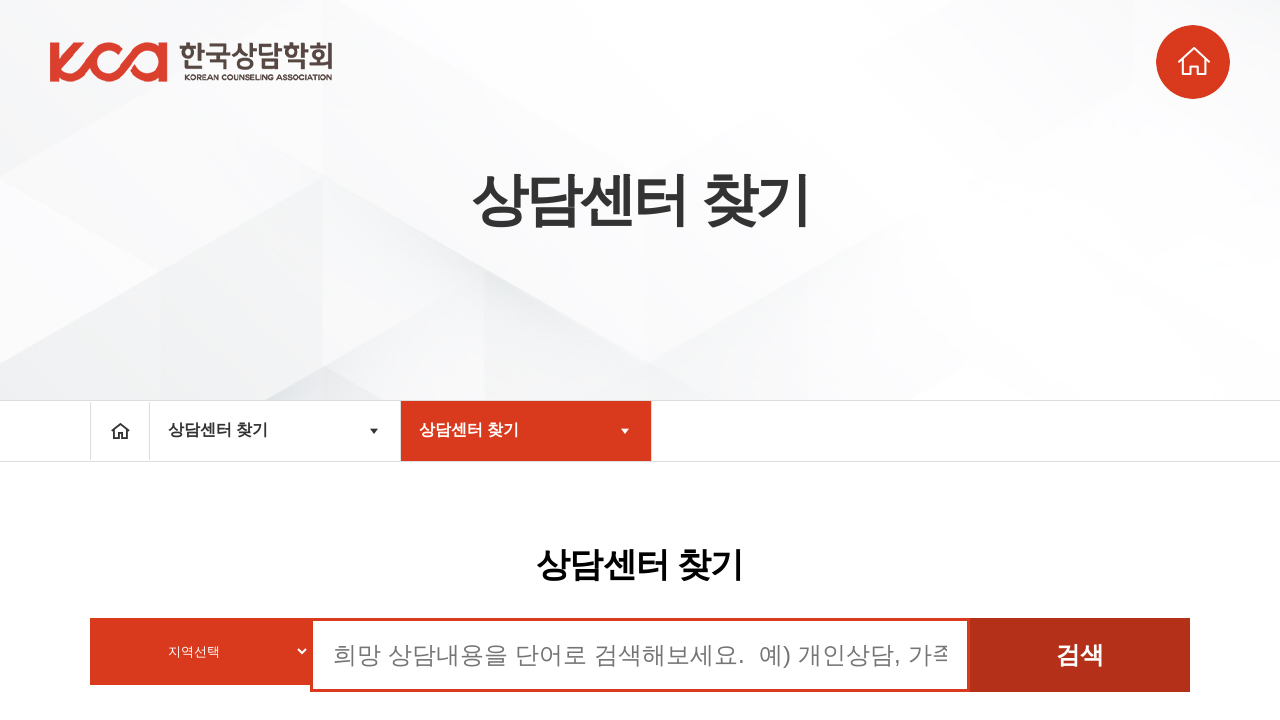

Clicked next page button to navigate from page 16 to page 17 at (720, 416) on section#user_sub.find_center.con div.paging a >> nth=6
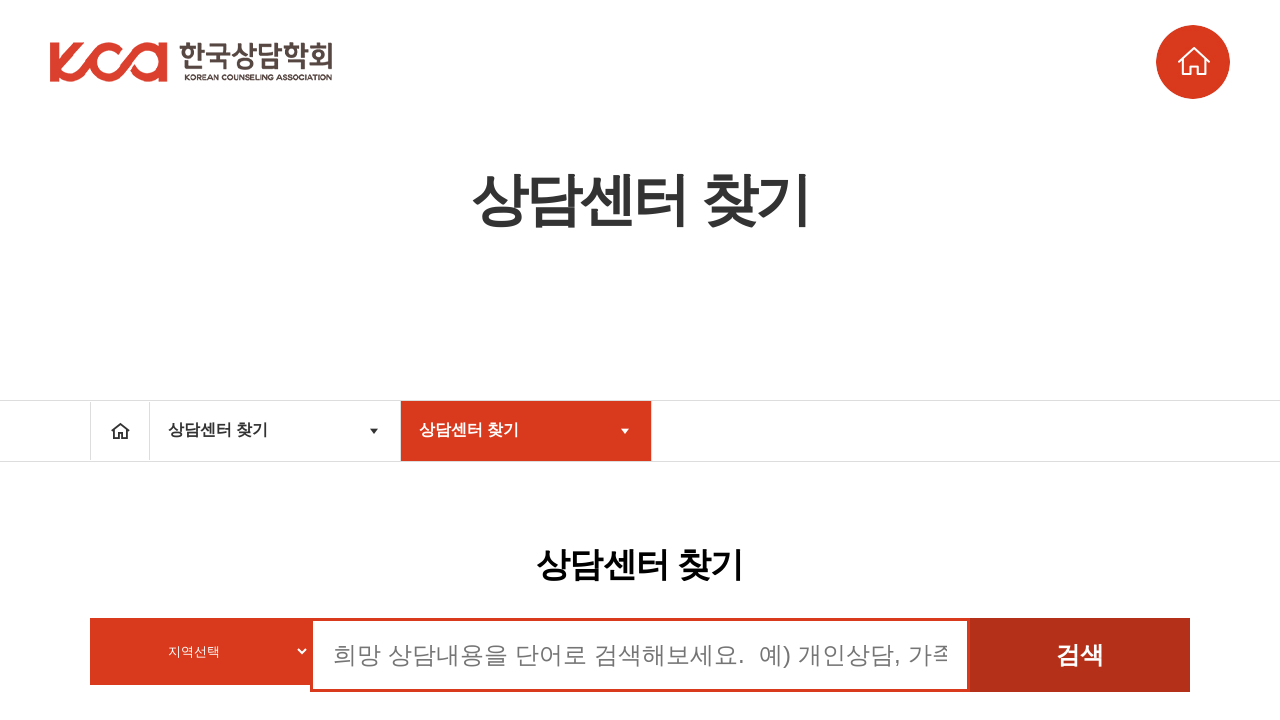

Waited for page 17 content to load
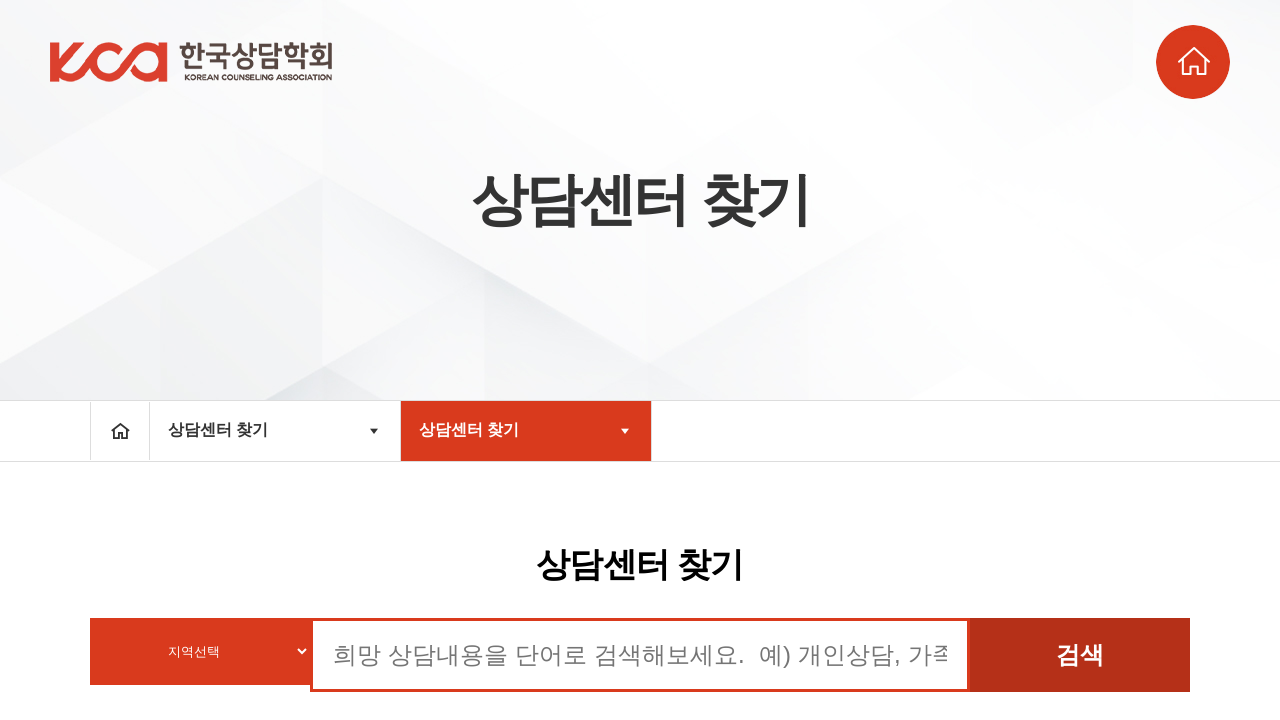

Waited for table content to load on page 17
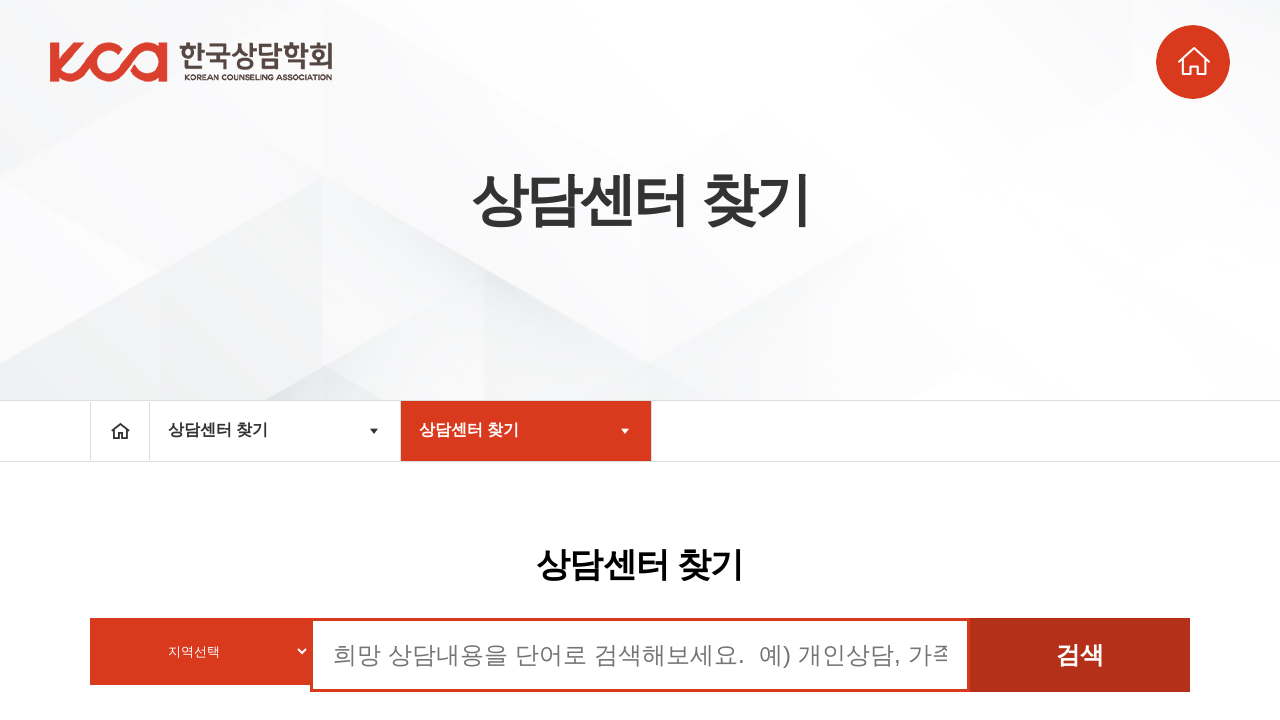

Retrieved pagination buttons on page 17
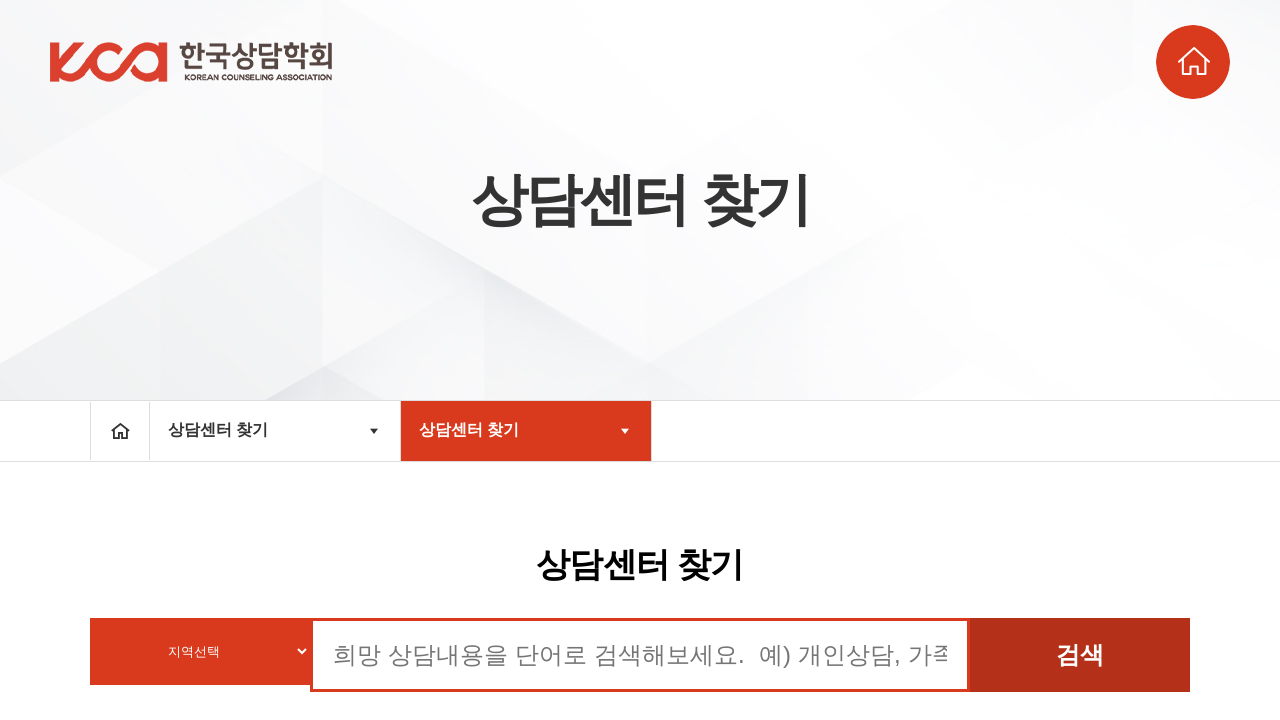

Clicked next page button to navigate from page 17 to page 18 at (720, 416) on section#user_sub.find_center.con div.paging a >> nth=6
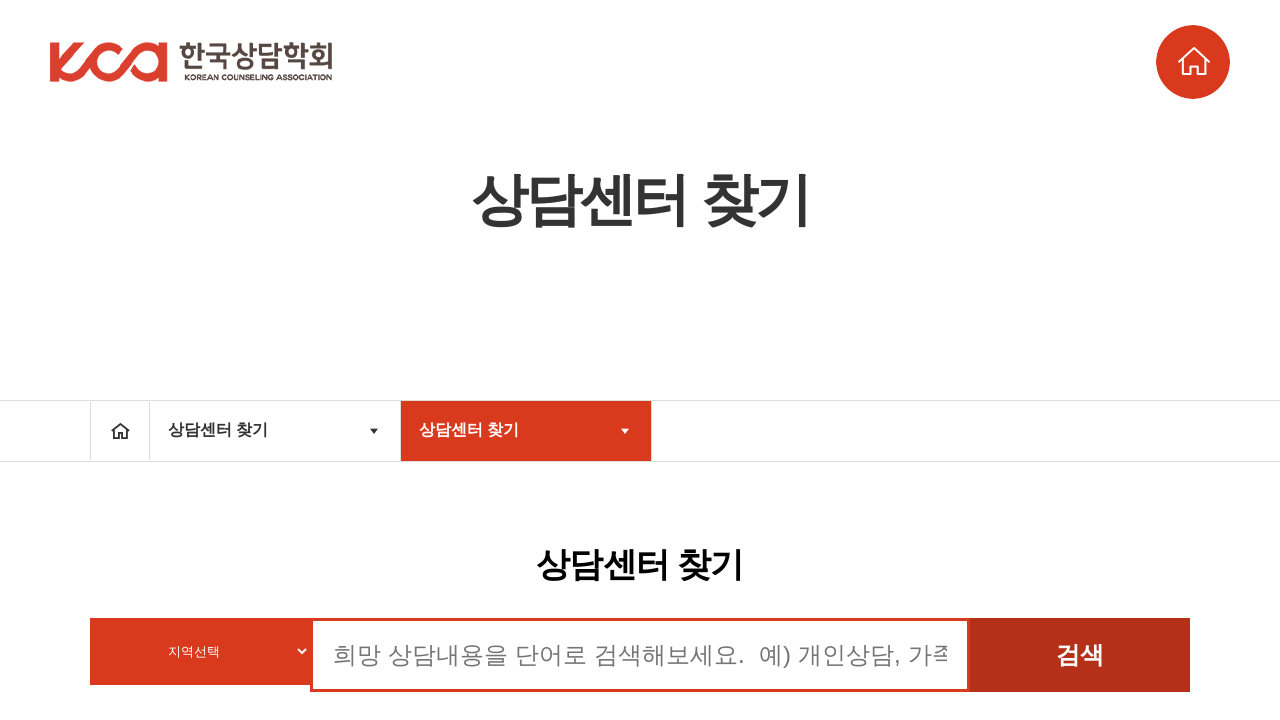

Waited for page 18 content to load
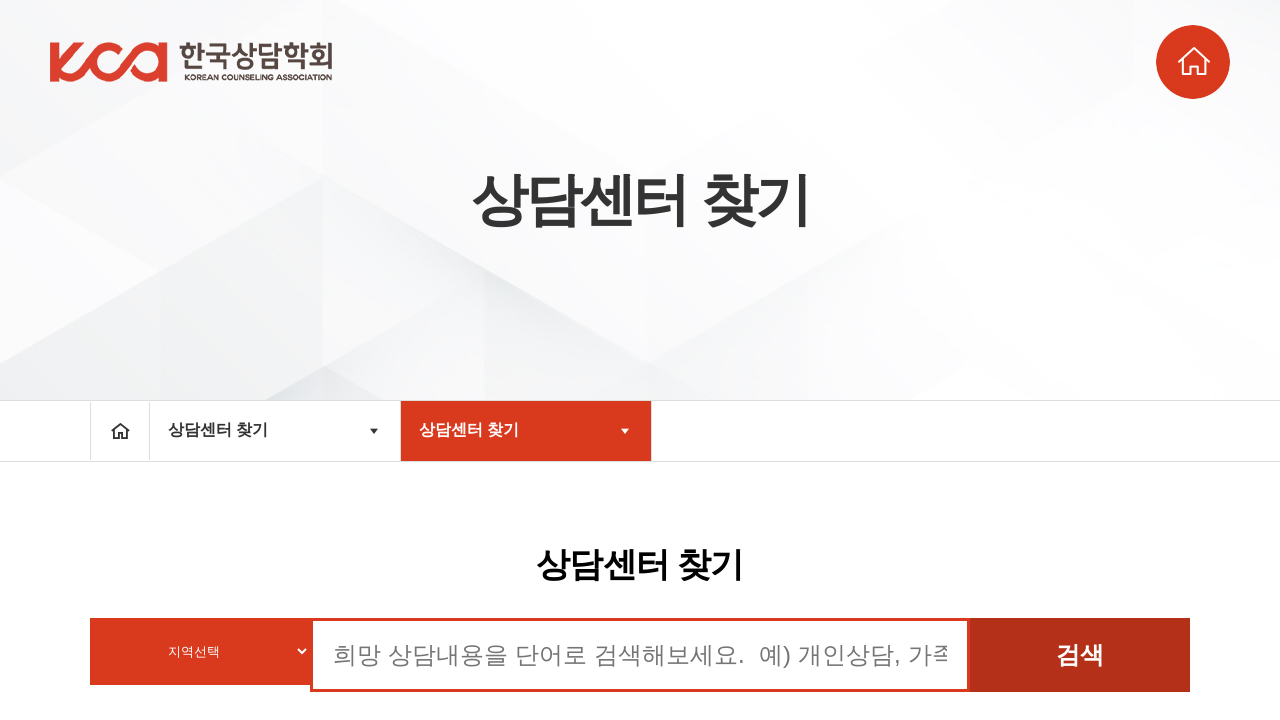

Waited for table content to load on page 18
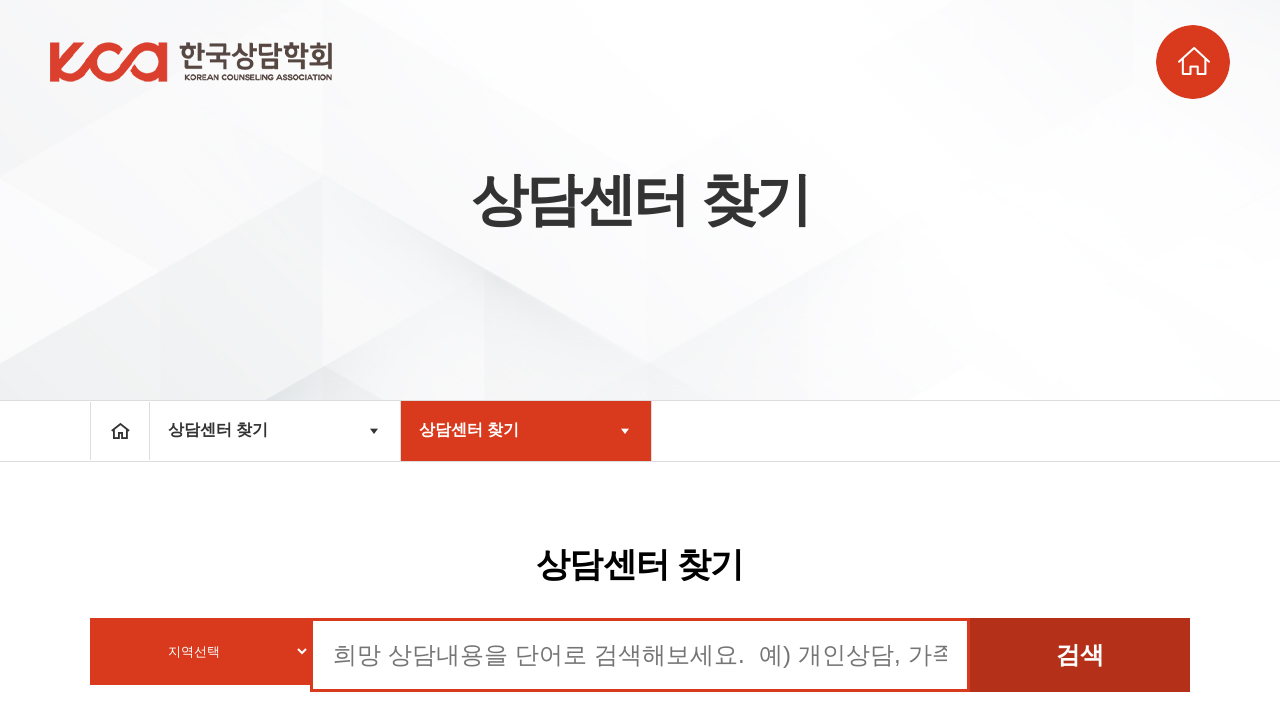

Retrieved pagination buttons on page 18
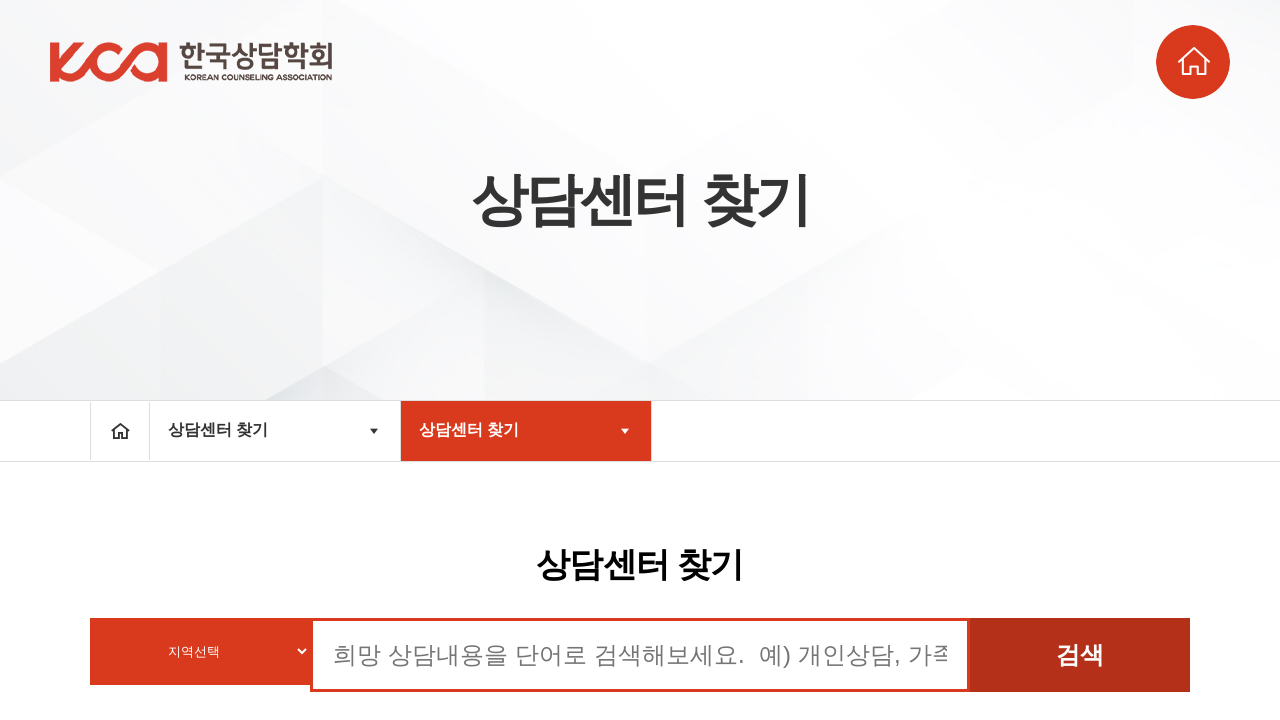

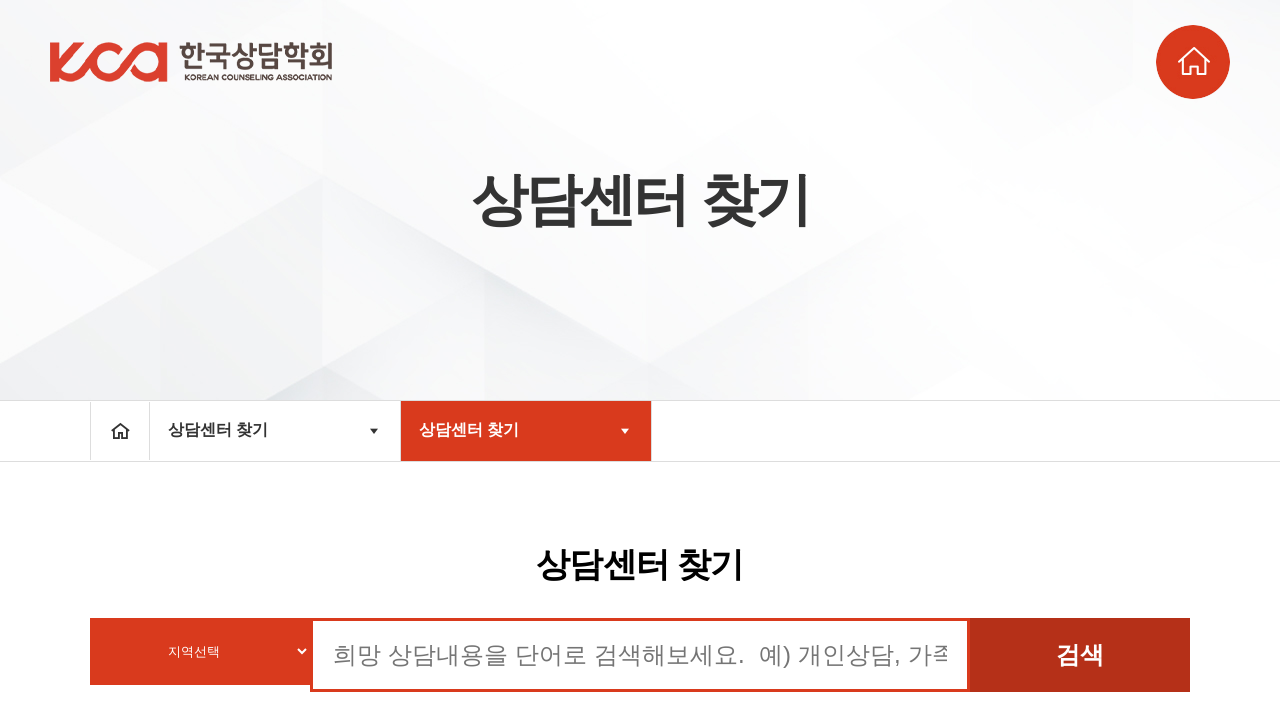